Tests calendar date picker by selecting multiple dates using navigation through months and years, including validation of invalid dates.

Starting URL: http://seleniumpractise.blogspot.com/2016/08/how-to-handle-calendar-in-selenium.html

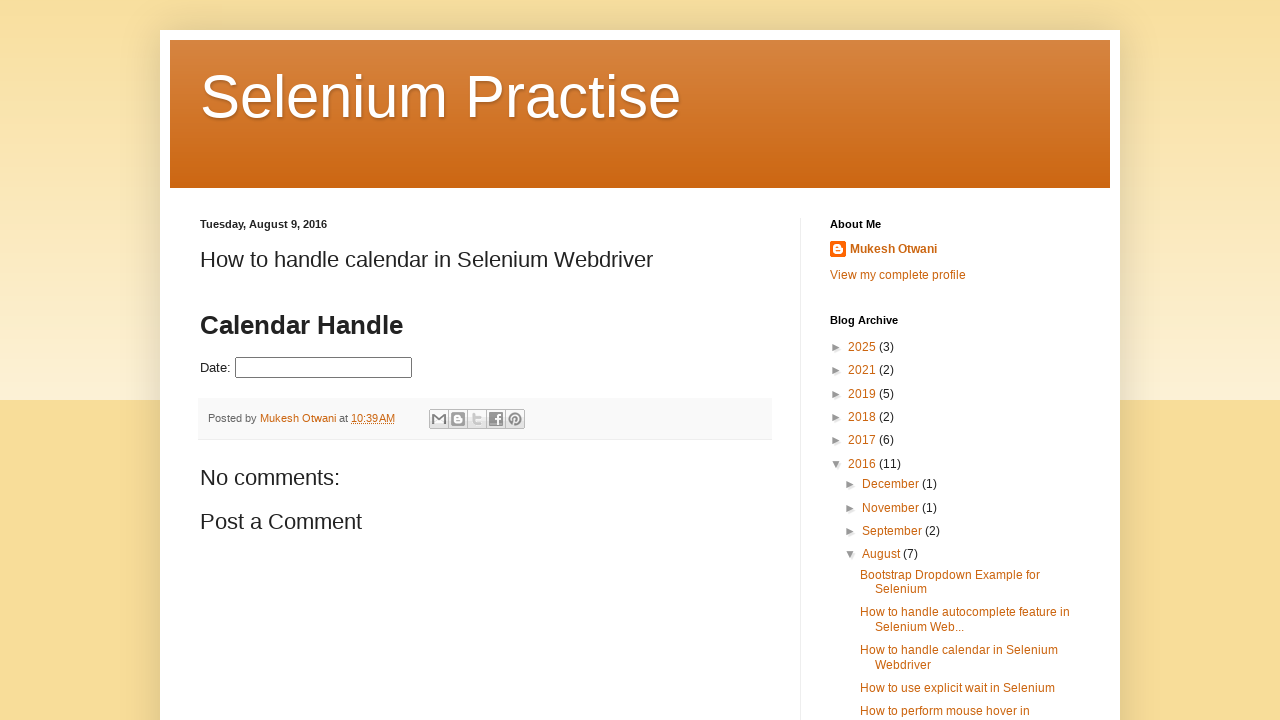

Clicked on the date picker input field at (324, 368) on input#datepicker
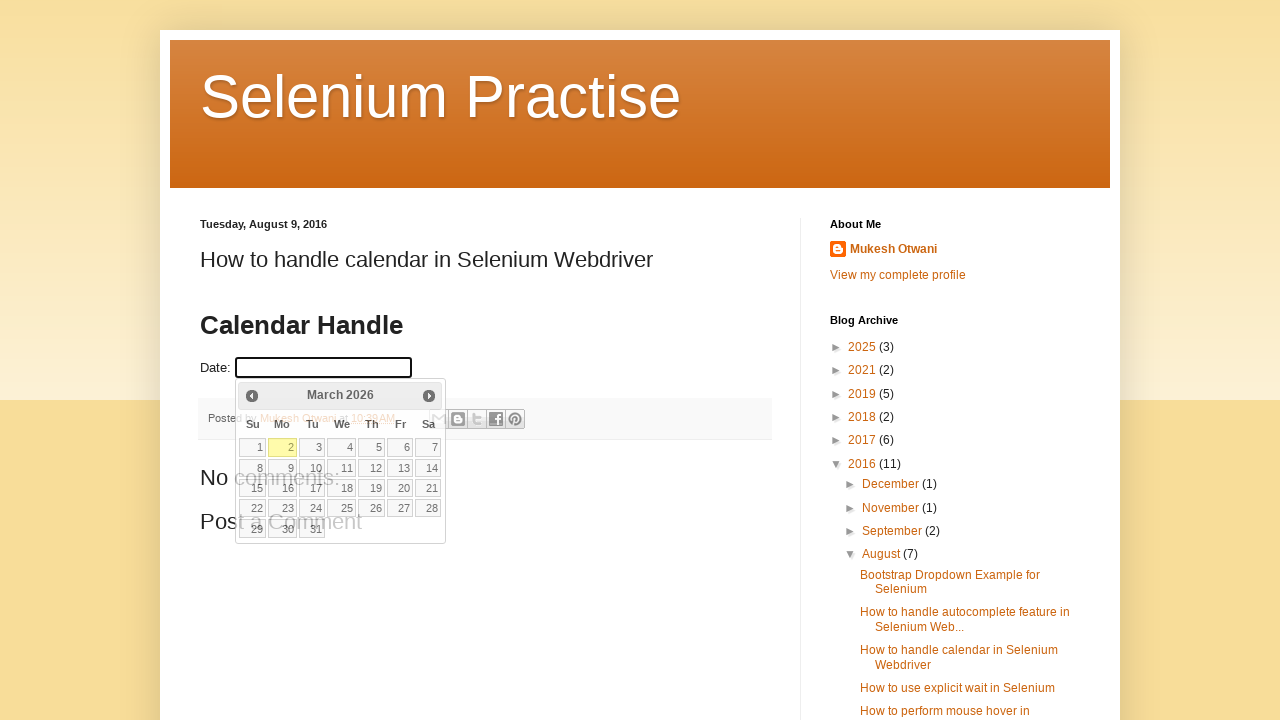

Calendar date picker appeared
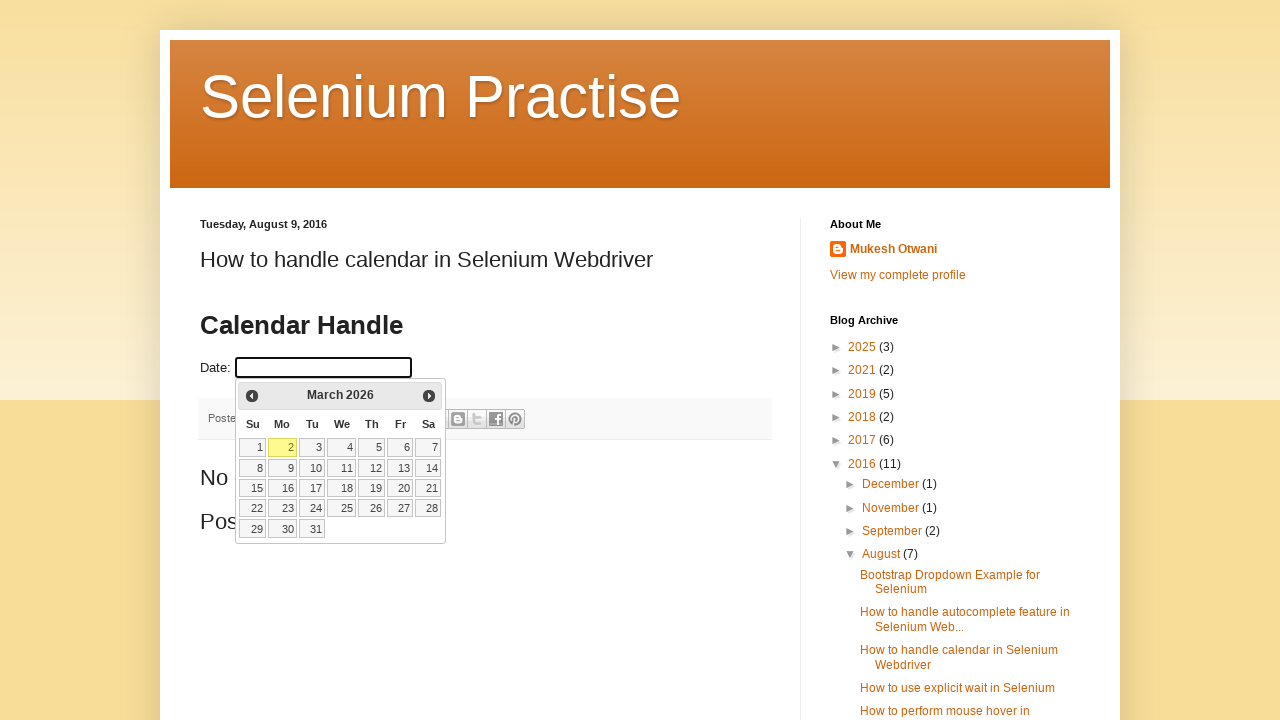

Clicked previous button to navigate months (currently at March 2026) at (252, 396) on .ui-icon-circle-triangle-w
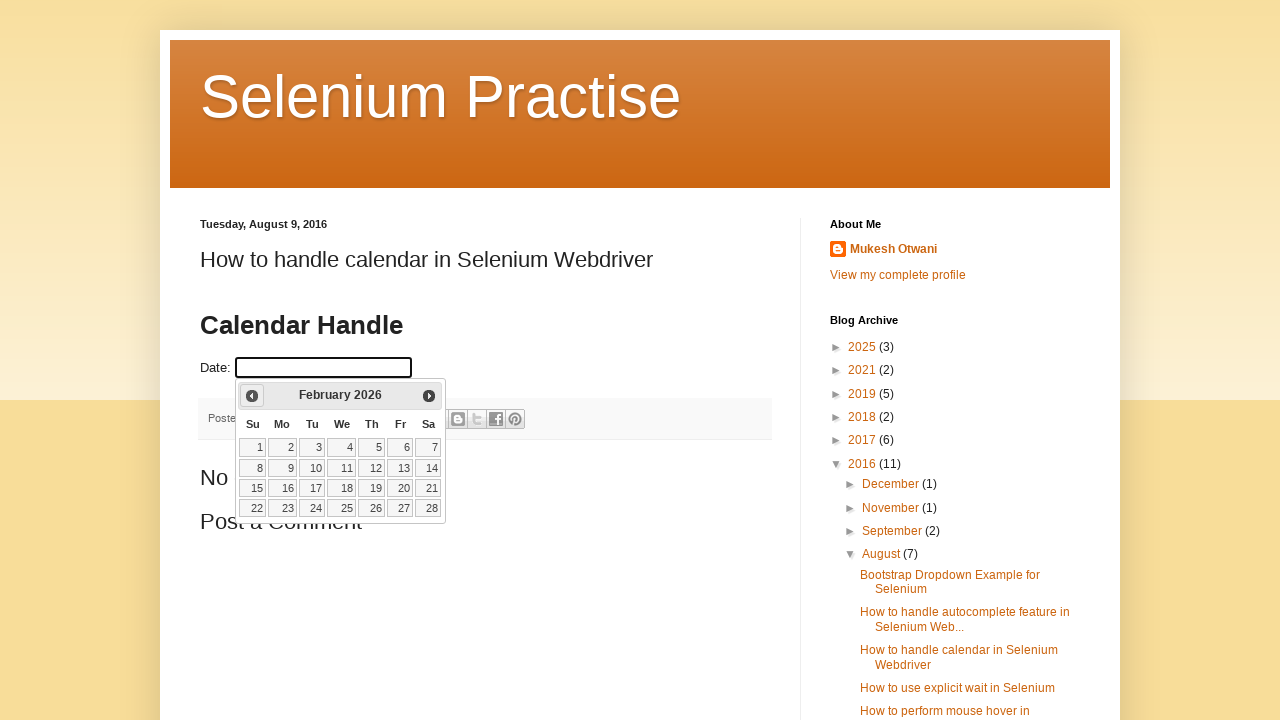

Clicked previous button to navigate months (currently at February 2026) at (252, 396) on .ui-icon-circle-triangle-w
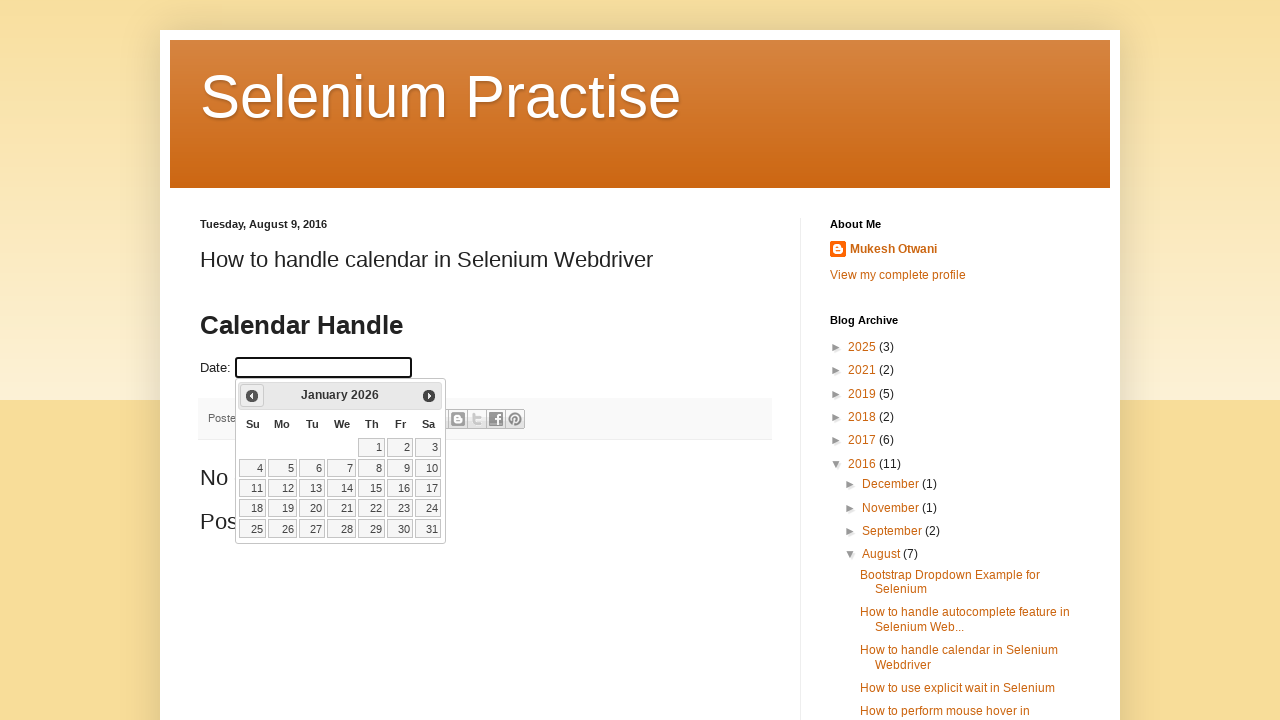

Clicked previous button to navigate months (currently at January 2026) at (252, 396) on .ui-icon-circle-triangle-w
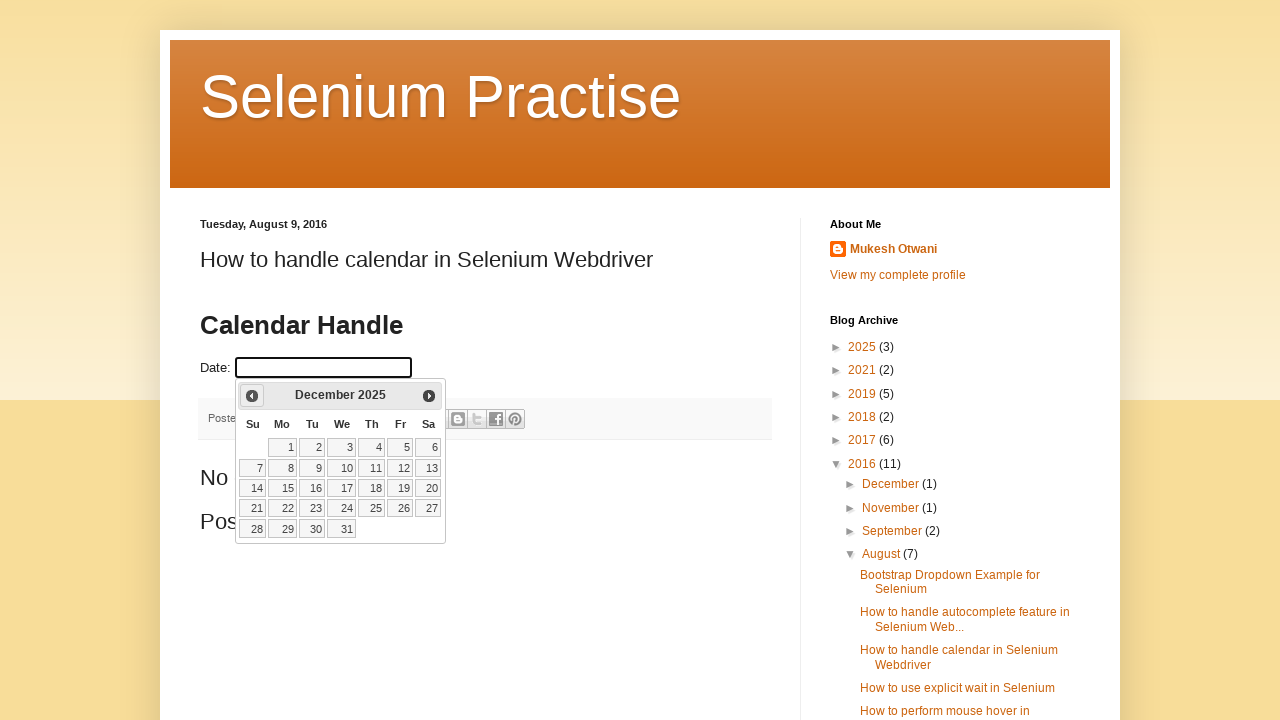

Clicked previous button to navigate months (currently at December 2025) at (252, 396) on .ui-icon-circle-triangle-w
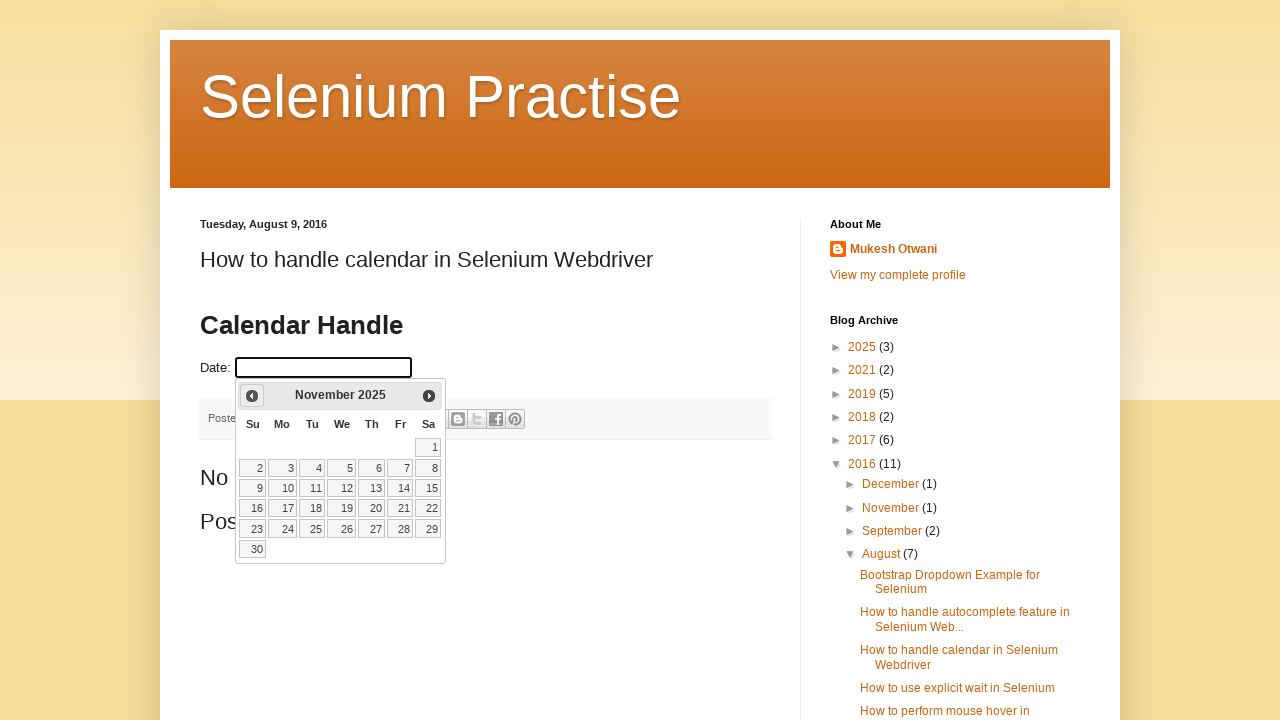

Clicked previous button to navigate months (currently at November 2025) at (252, 396) on .ui-icon-circle-triangle-w
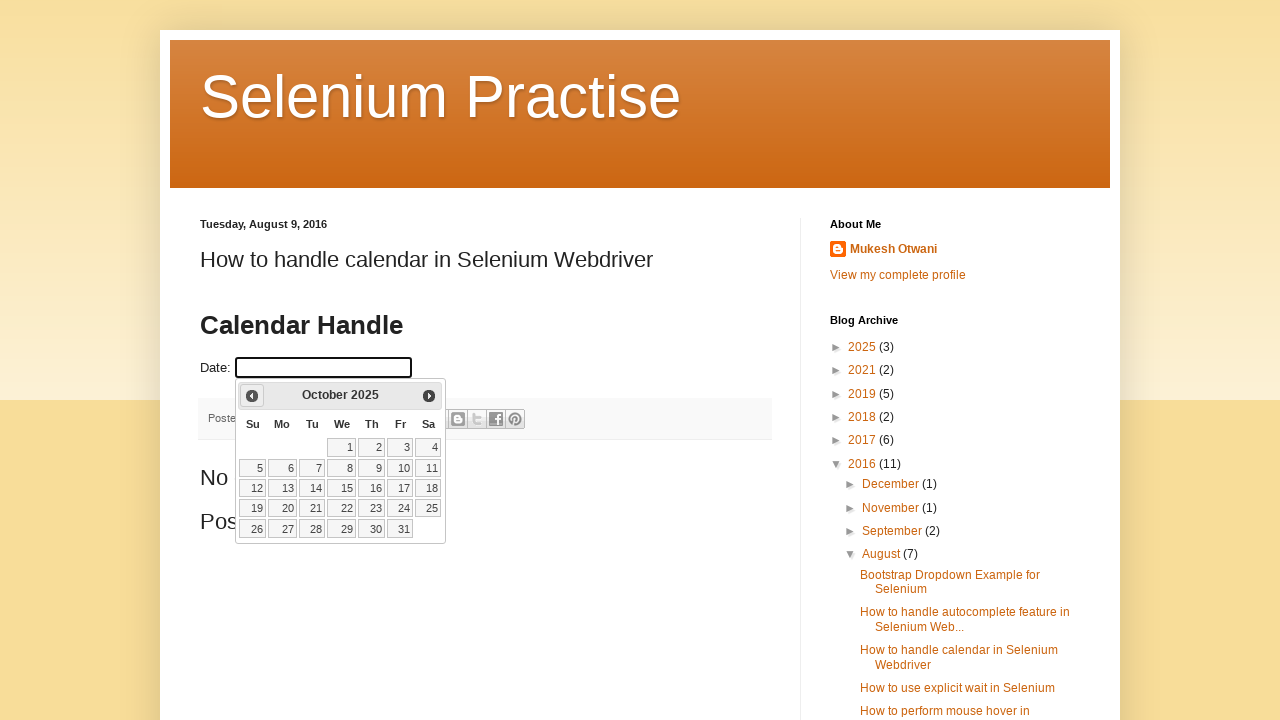

Clicked previous button to navigate months (currently at October 2025) at (252, 396) on .ui-icon-circle-triangle-w
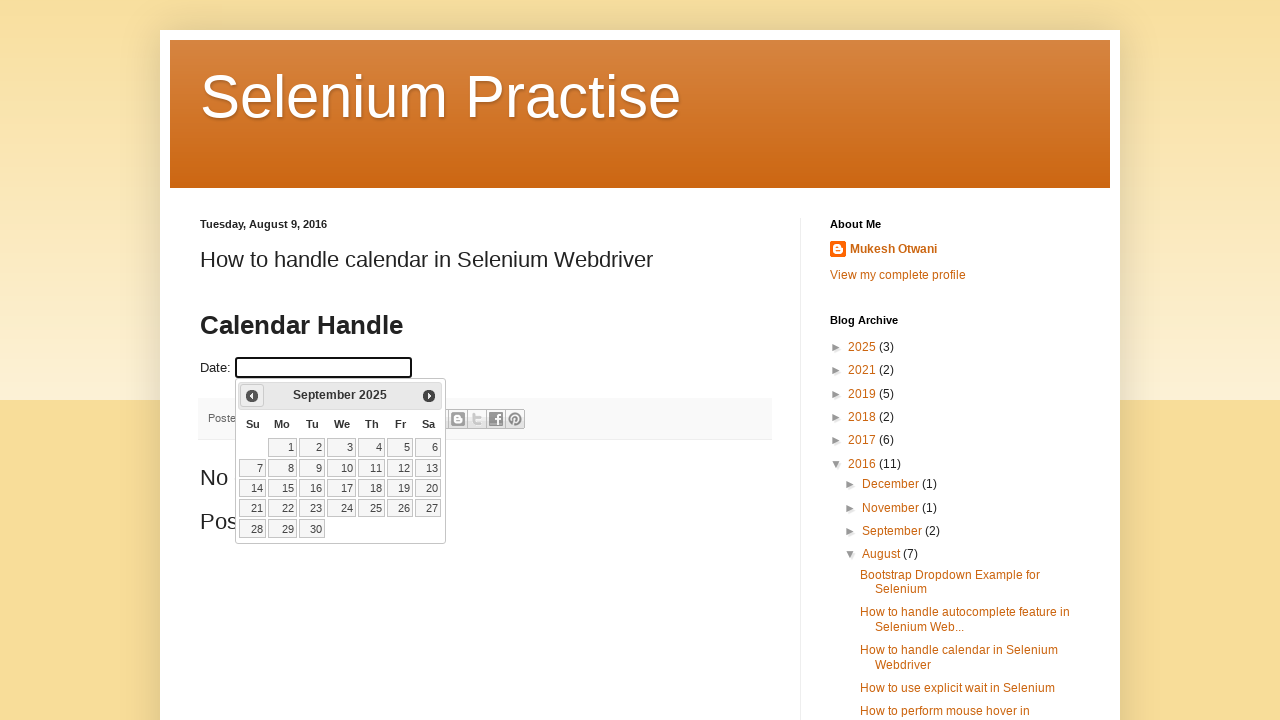

Clicked previous button to navigate months (currently at September 2025) at (252, 396) on .ui-icon-circle-triangle-w
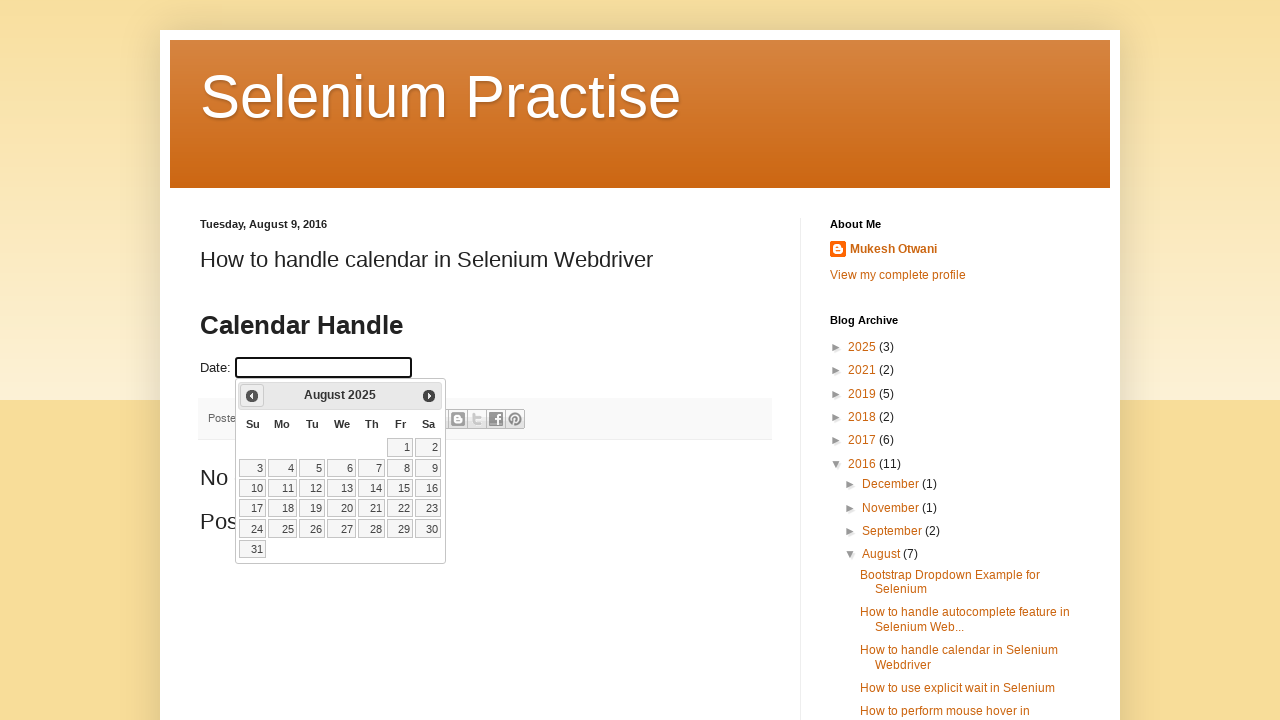

Clicked previous button to navigate months (currently at August 2025) at (252, 396) on .ui-icon-circle-triangle-w
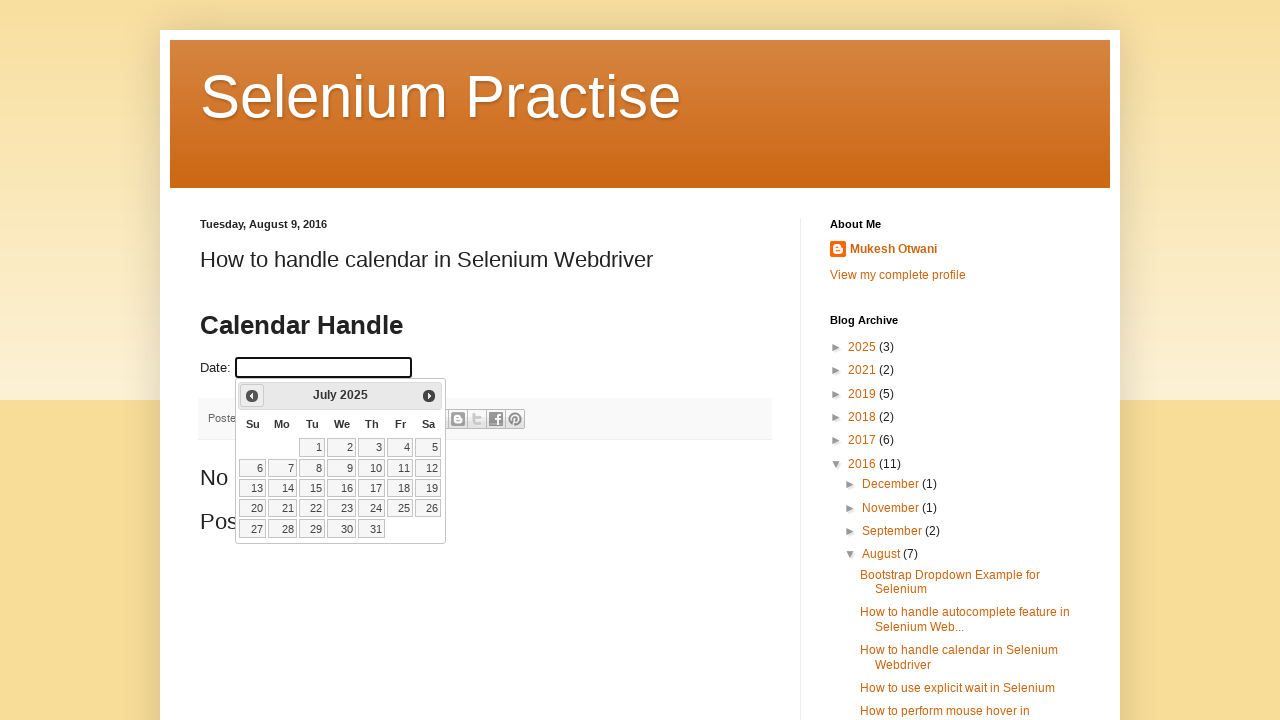

Clicked previous button to navigate months (currently at July 2025) at (252, 396) on .ui-icon-circle-triangle-w
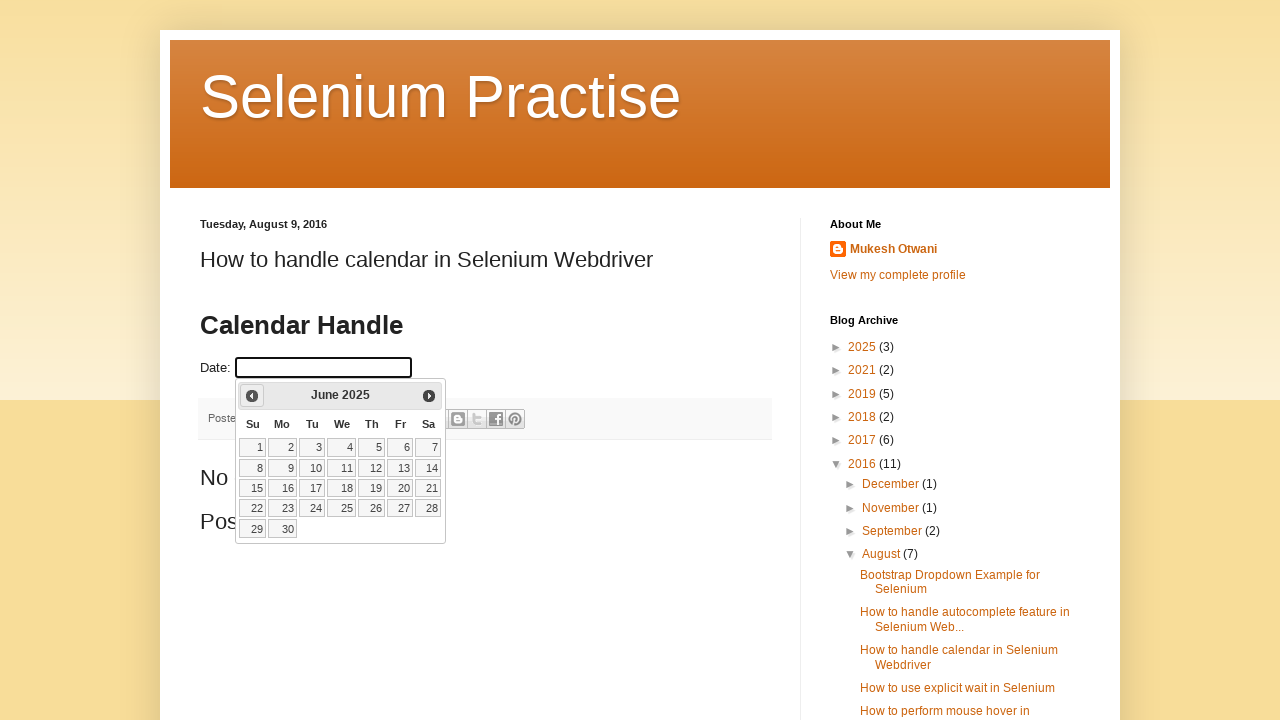

Clicked previous button to navigate months (currently at June 2025) at (252, 396) on .ui-icon-circle-triangle-w
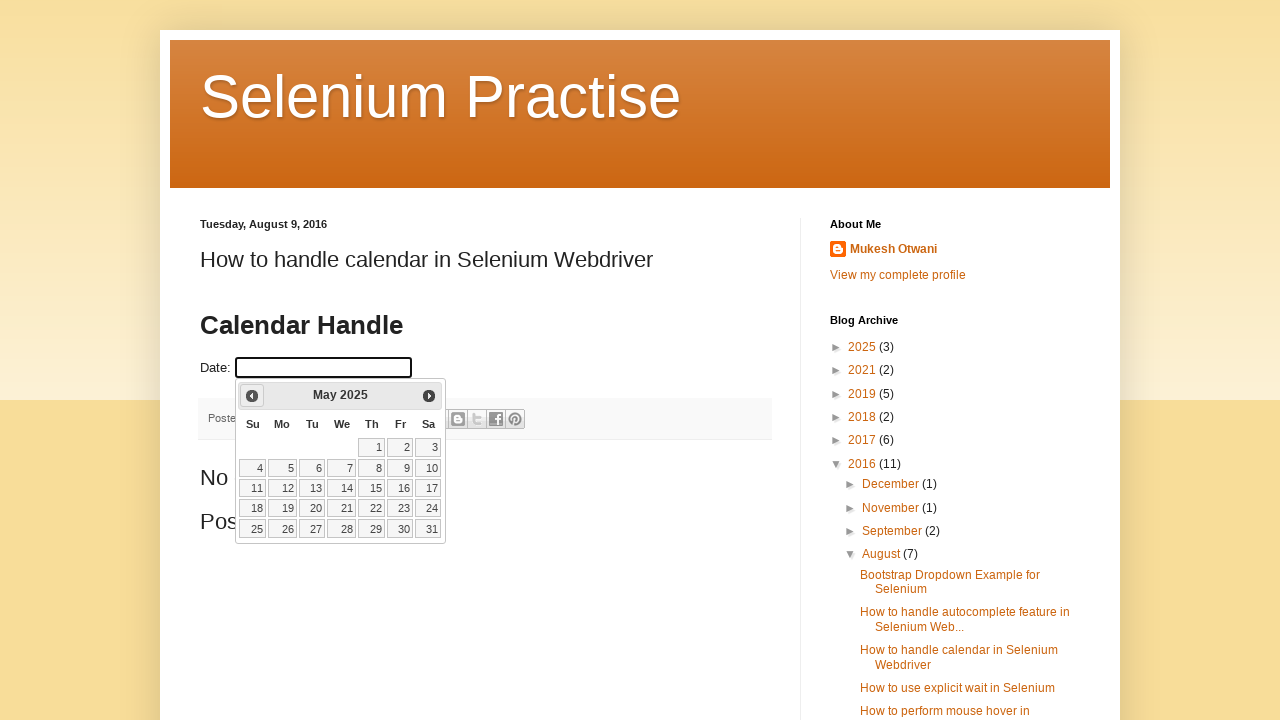

Clicked previous button to navigate months (currently at May 2025) at (252, 396) on .ui-icon-circle-triangle-w
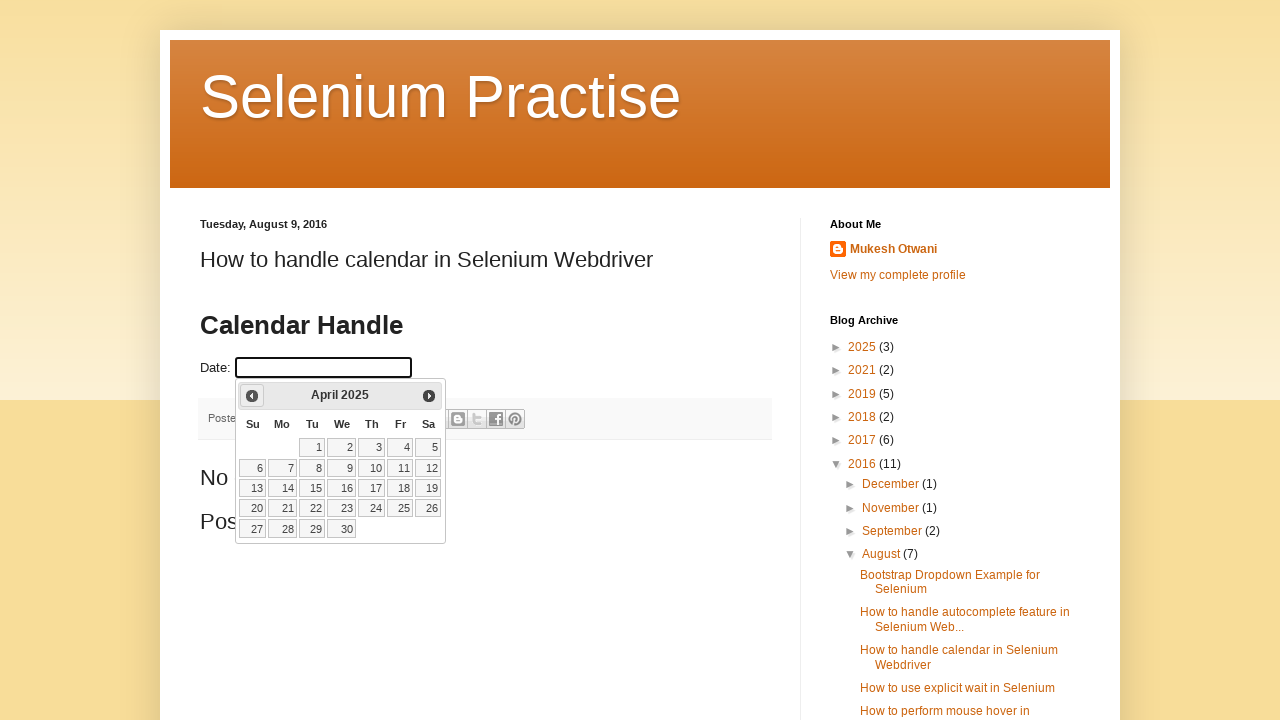

Clicked previous button to navigate months (currently at April 2025) at (252, 396) on .ui-icon-circle-triangle-w
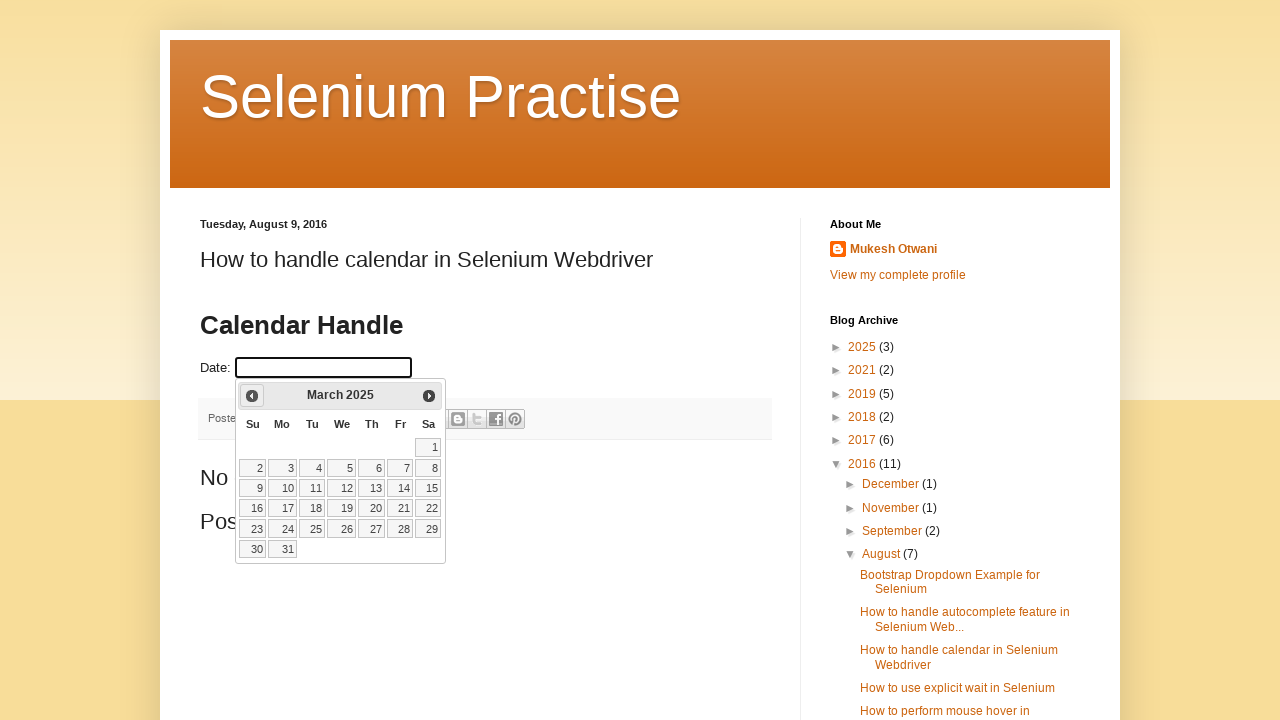

Clicked previous button to navigate months (currently at March 2025) at (252, 396) on .ui-icon-circle-triangle-w
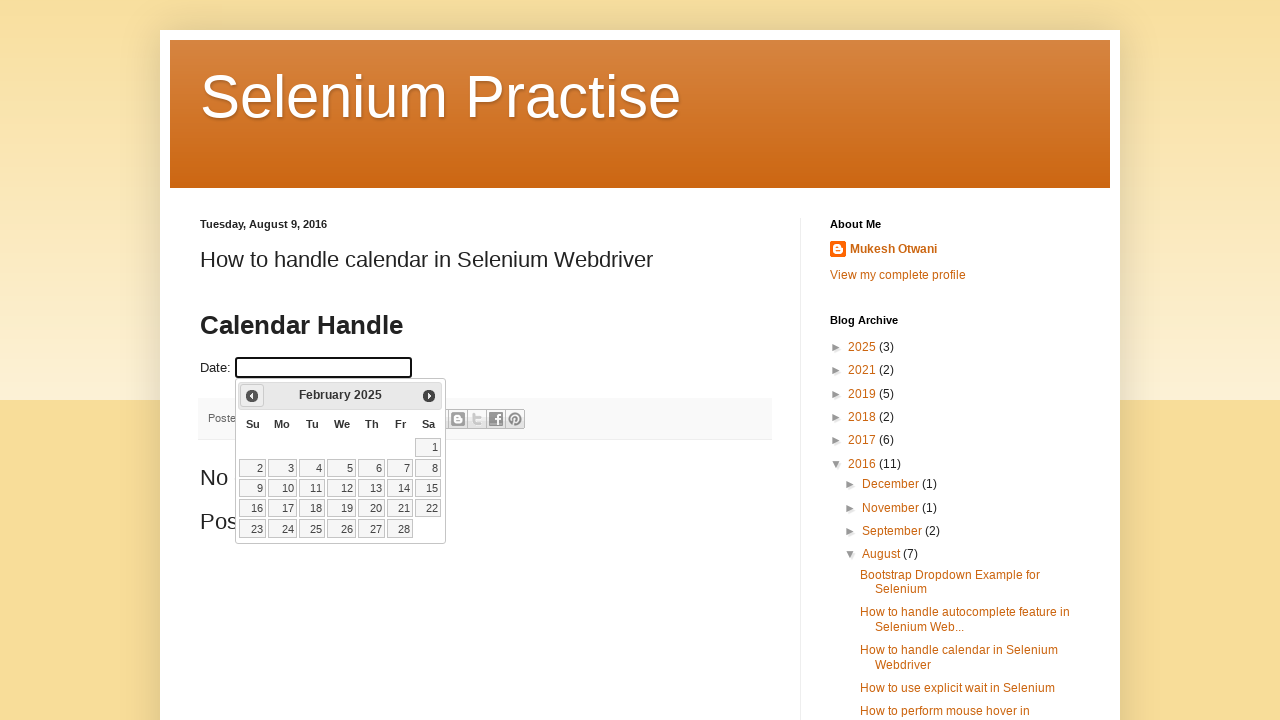

Clicked previous button to navigate months (currently at February 2025) at (252, 396) on .ui-icon-circle-triangle-w
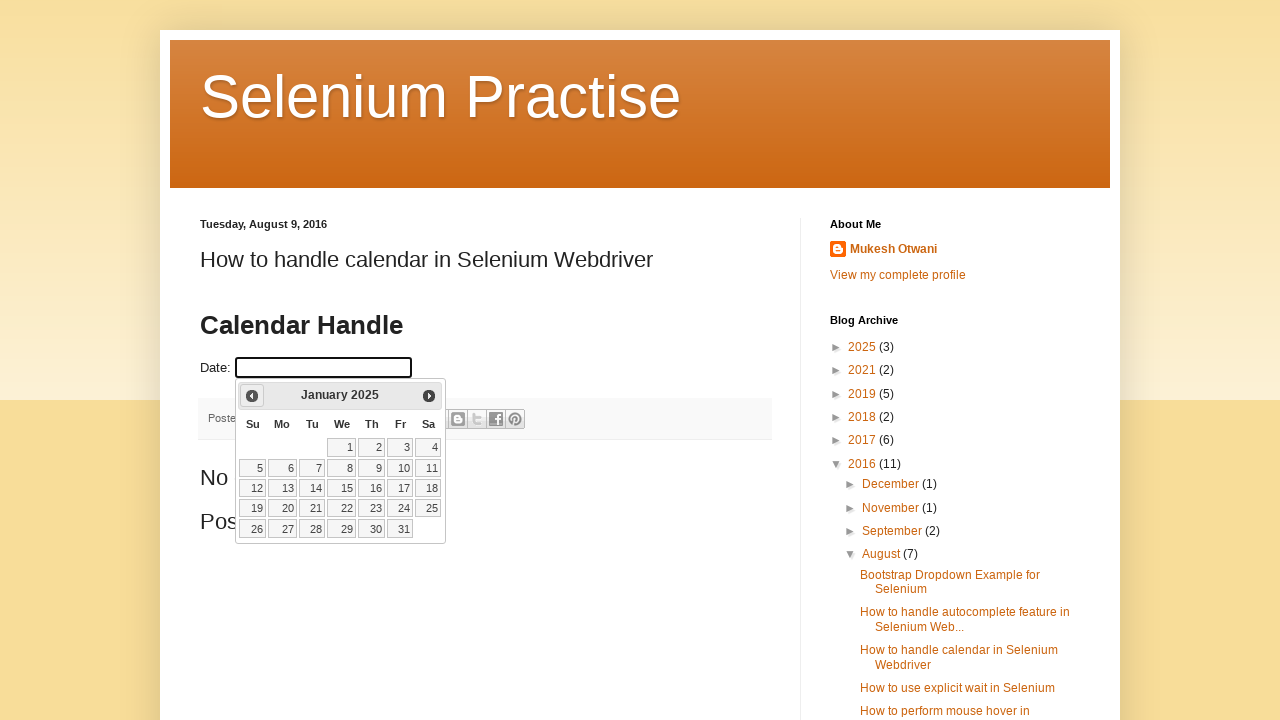

Clicked previous button to navigate months (currently at January 2025) at (252, 396) on .ui-icon-circle-triangle-w
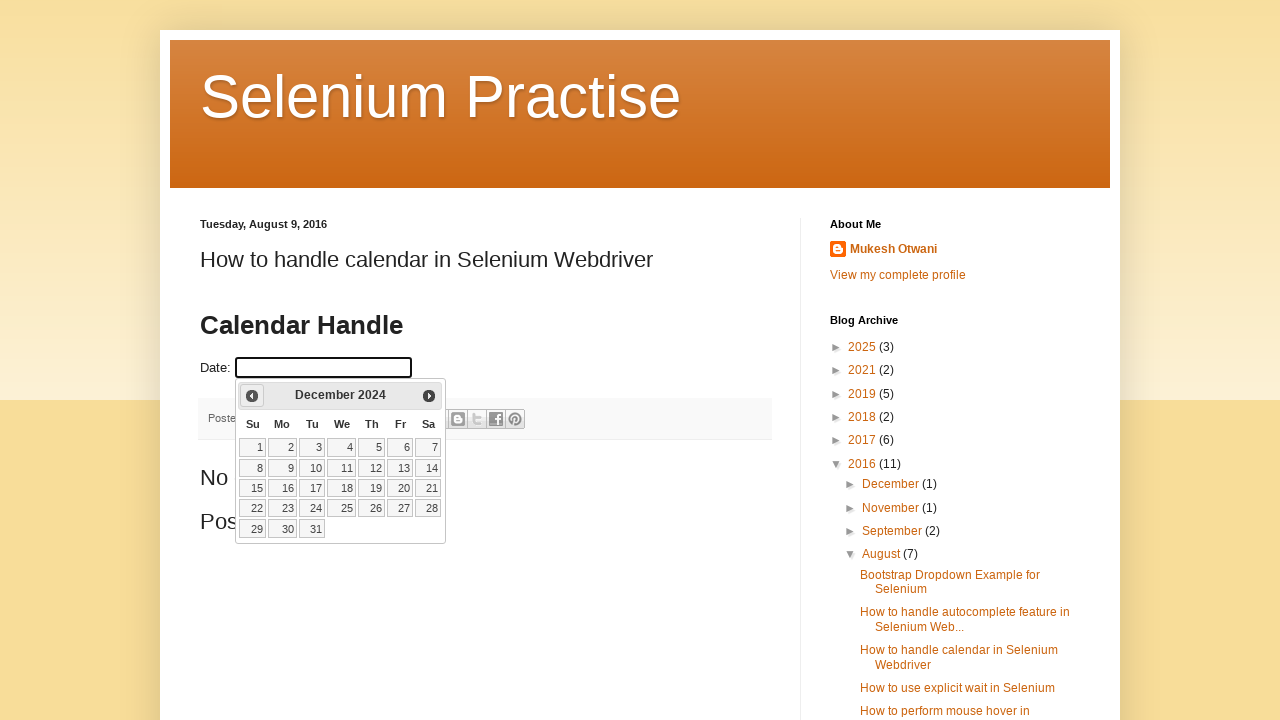

Clicked previous button to navigate months (currently at December 2024) at (252, 396) on .ui-icon-circle-triangle-w
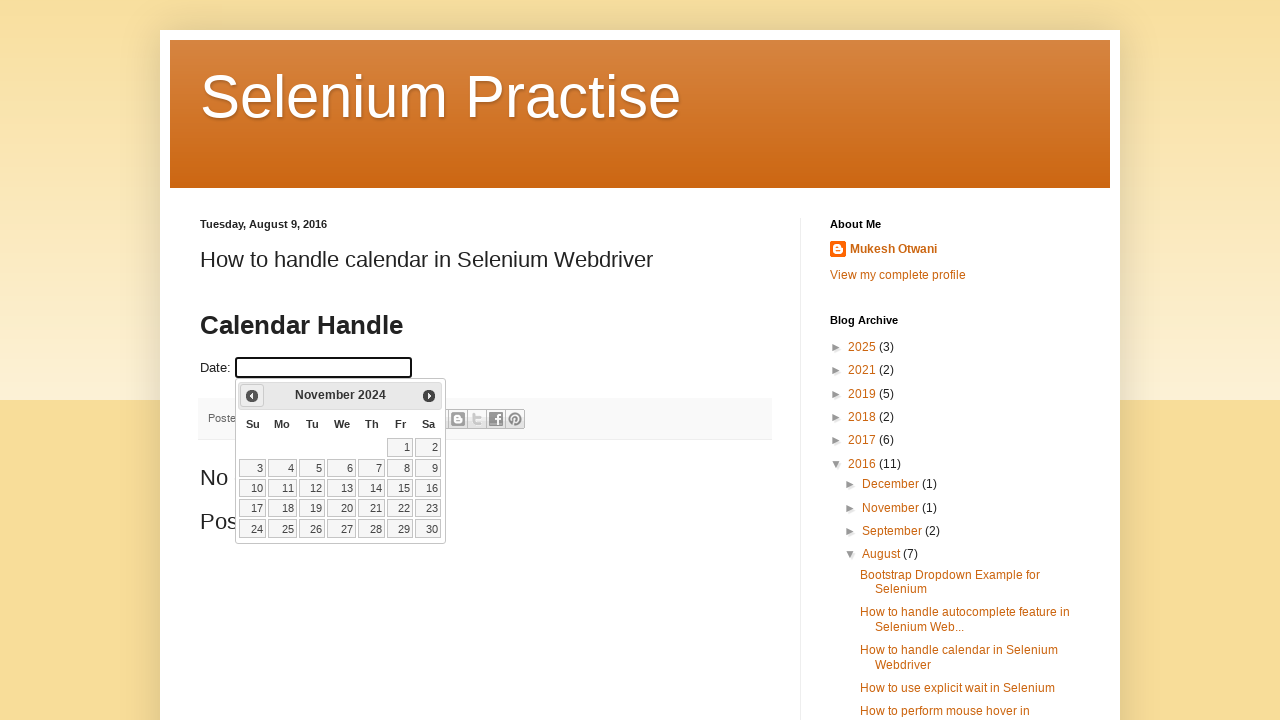

Clicked previous button to navigate months (currently at November 2024) at (252, 396) on .ui-icon-circle-triangle-w
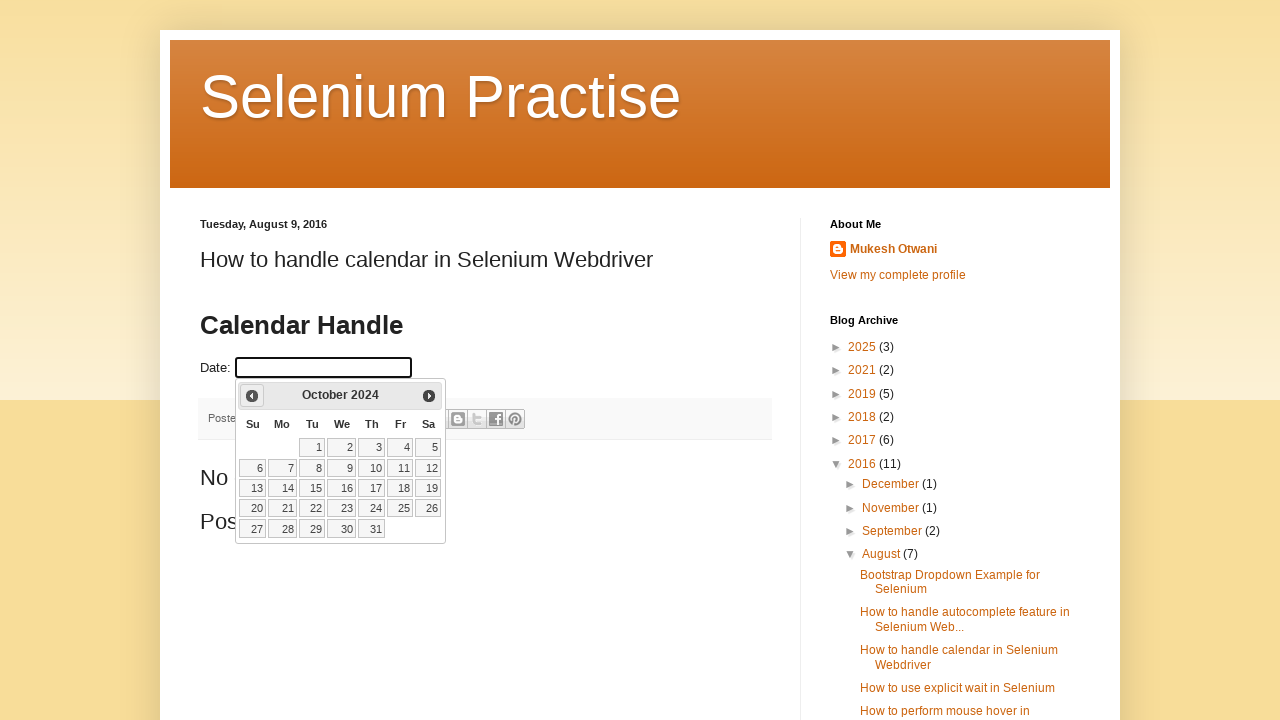

Clicked previous button to navigate months (currently at October 2024) at (252, 396) on .ui-icon-circle-triangle-w
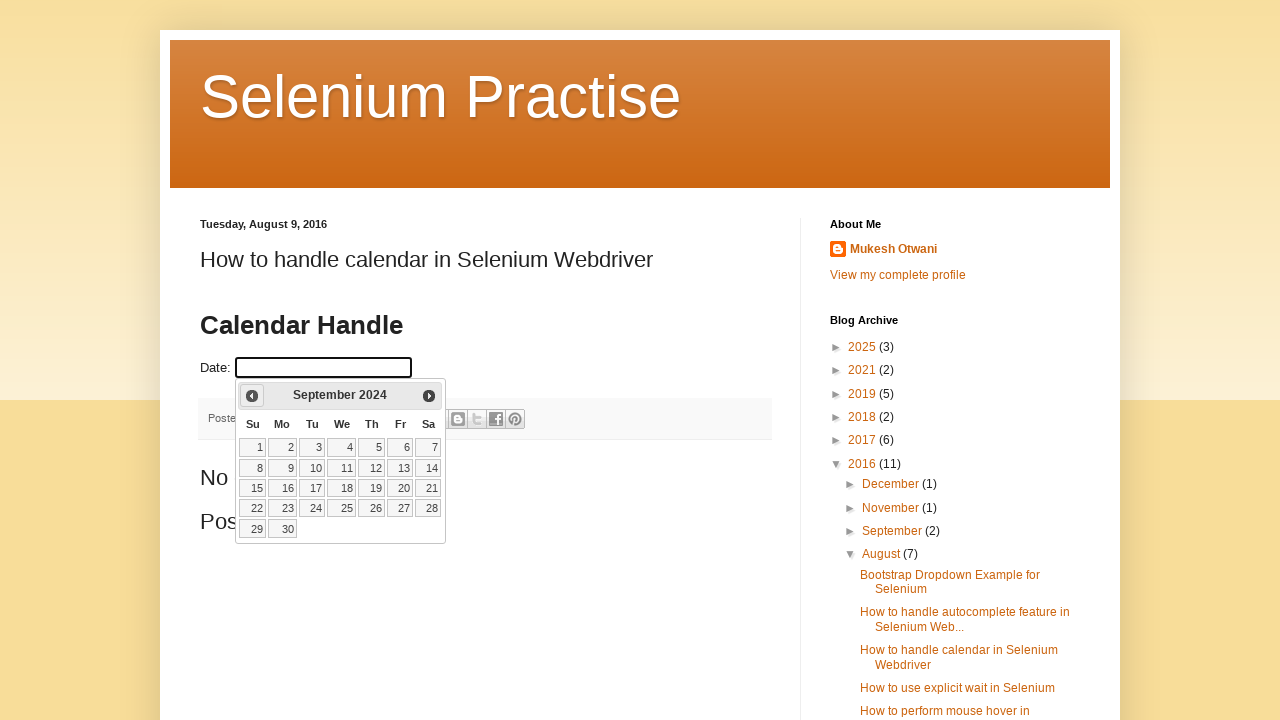

Clicked previous button to navigate months (currently at September 2024) at (252, 396) on .ui-icon-circle-triangle-w
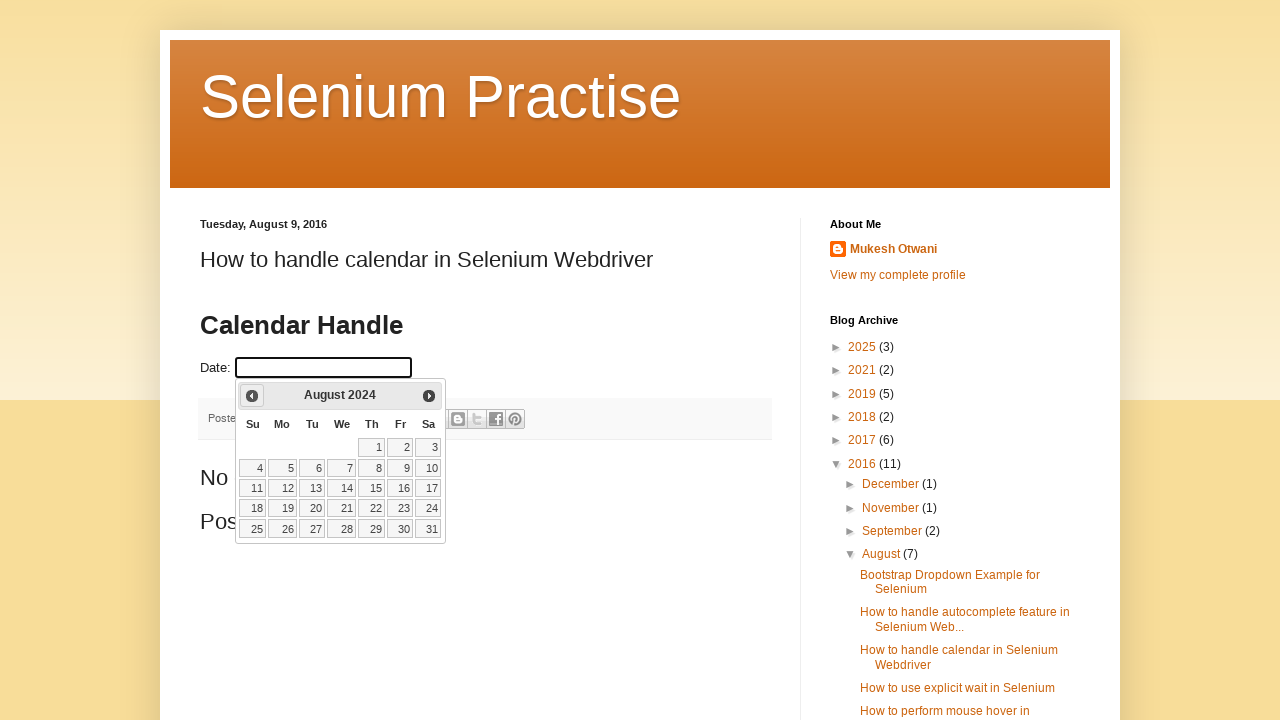

Clicked previous button to navigate months (currently at August 2024) at (252, 396) on .ui-icon-circle-triangle-w
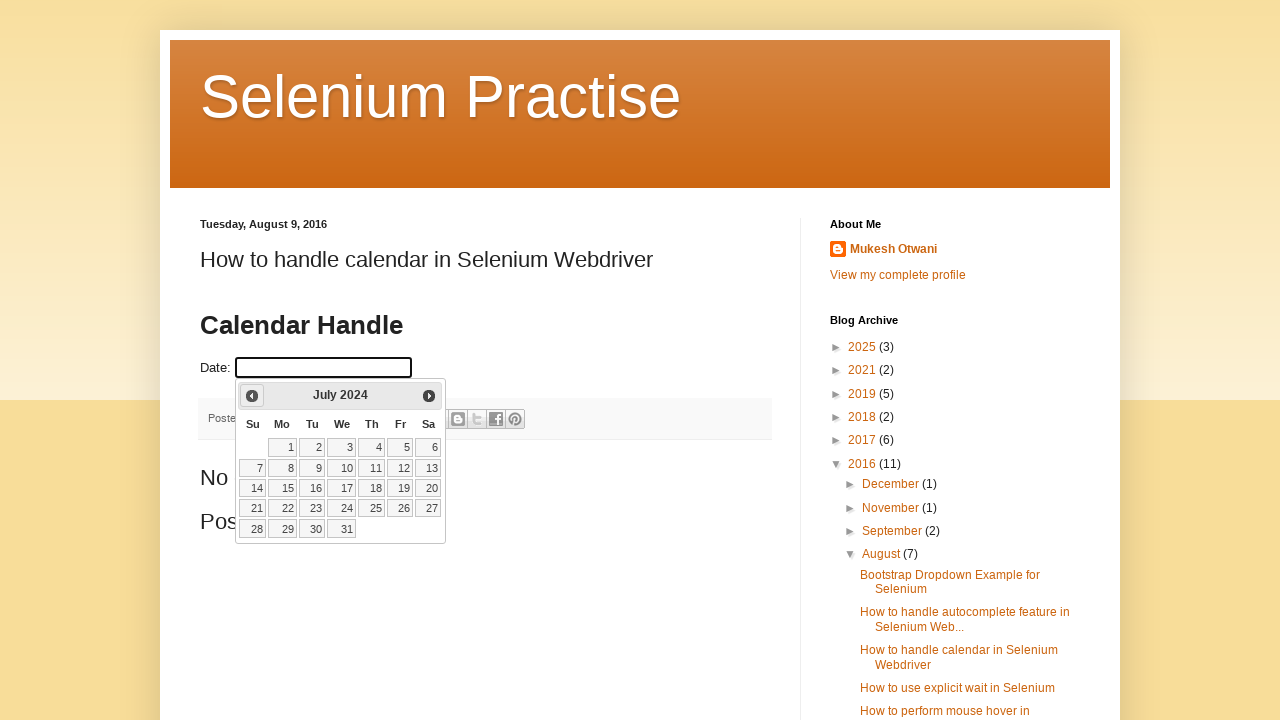

Clicked previous button to navigate months (currently at July 2024) at (252, 396) on .ui-icon-circle-triangle-w
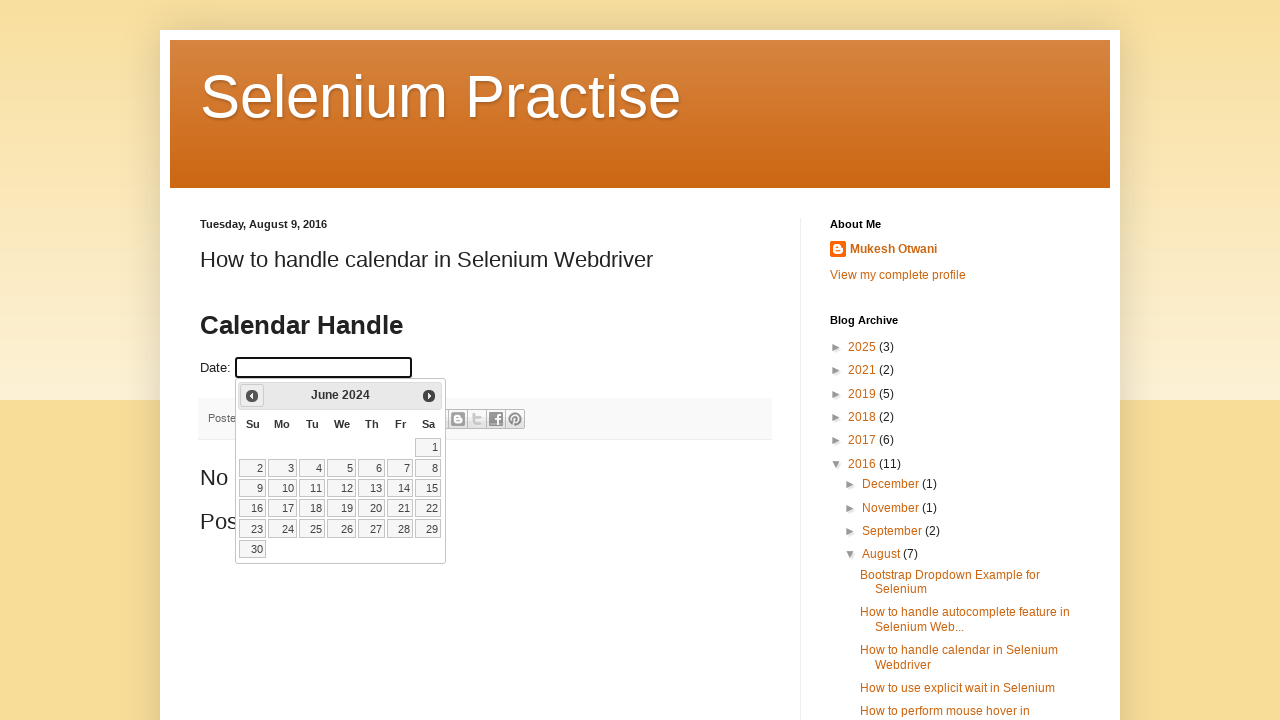

Clicked previous button to navigate months (currently at June 2024) at (252, 396) on .ui-icon-circle-triangle-w
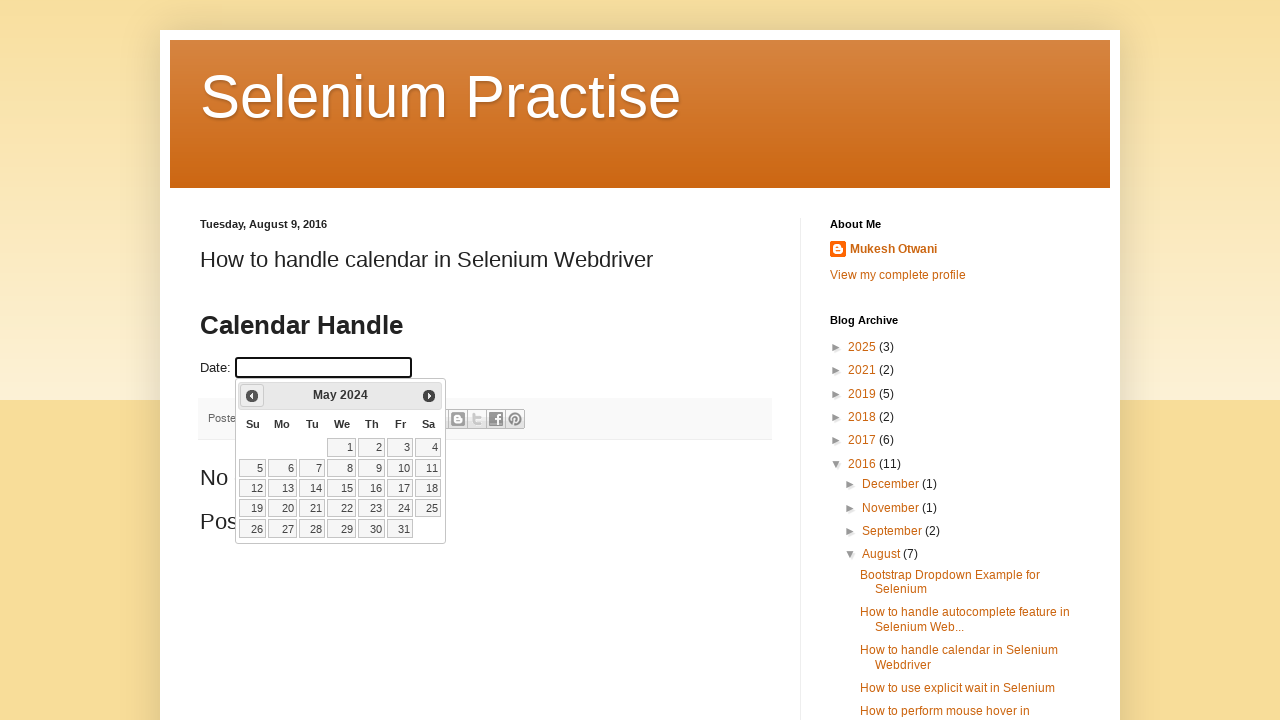

Clicked previous button to navigate months (currently at May 2024) at (252, 396) on .ui-icon-circle-triangle-w
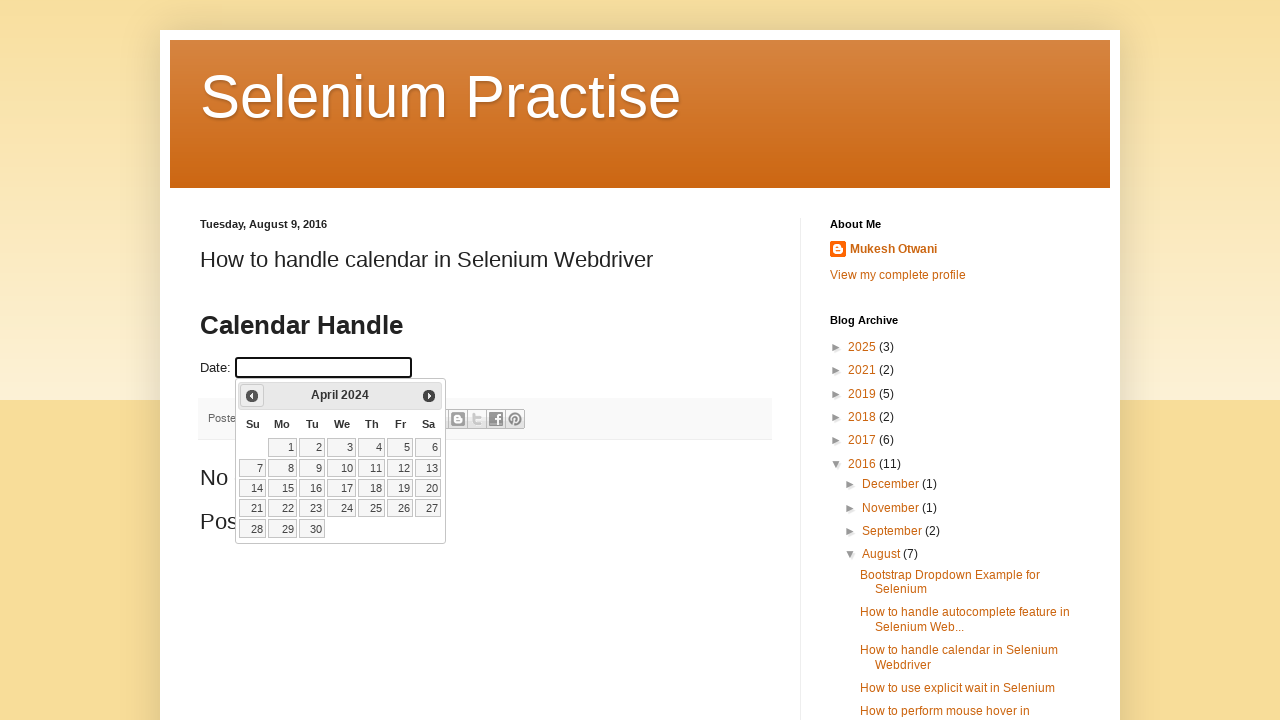

Clicked previous button to navigate months (currently at April 2024) at (252, 396) on .ui-icon-circle-triangle-w
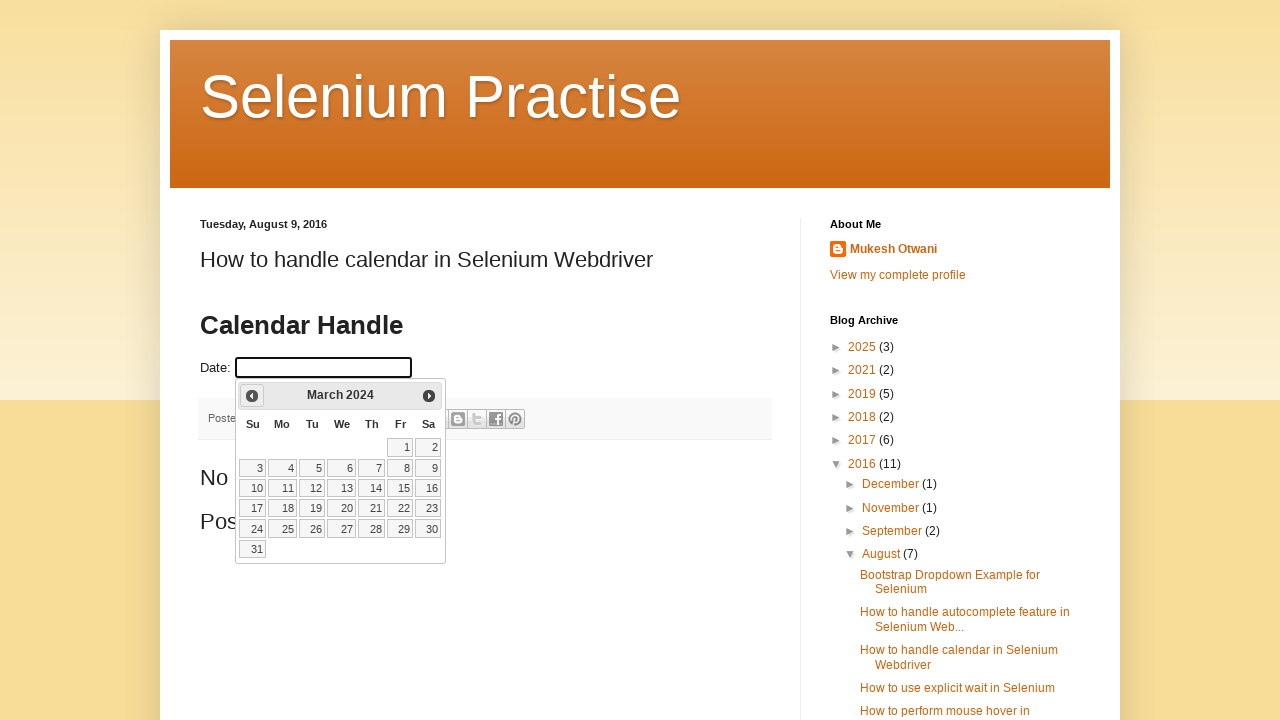

Clicked previous button to navigate months (currently at March 2024) at (252, 396) on .ui-icon-circle-triangle-w
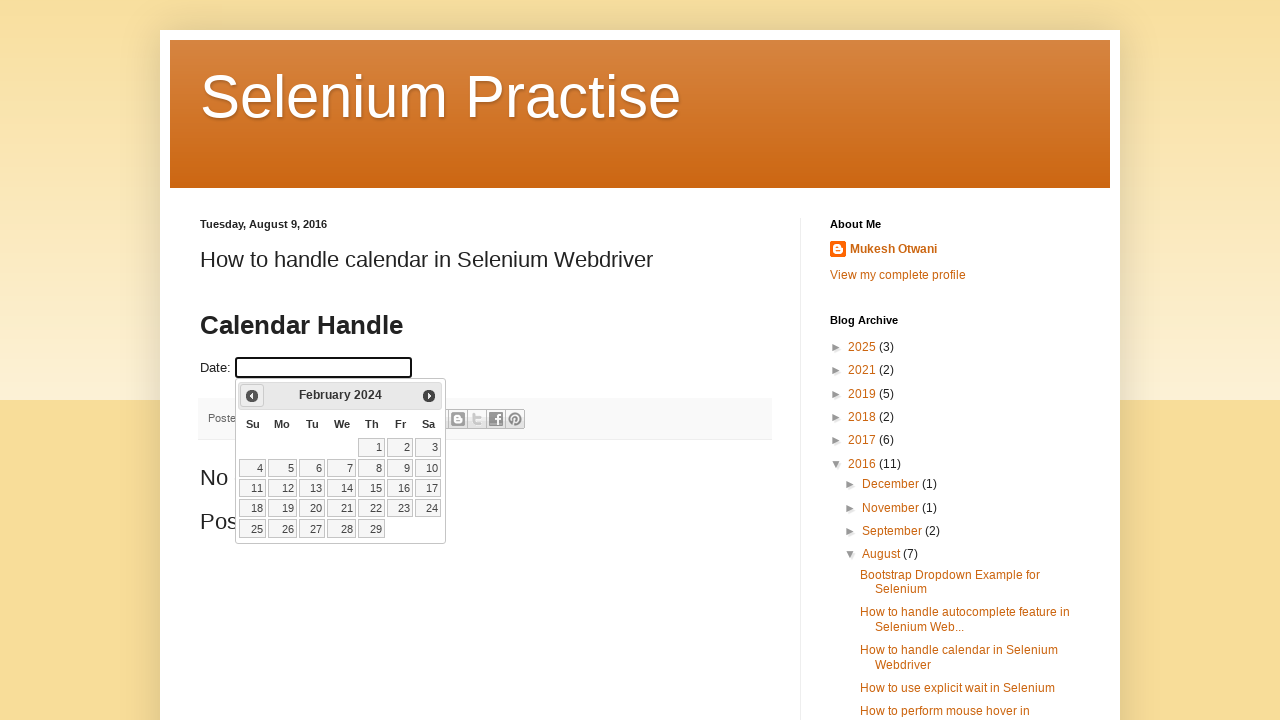

Clicked previous button to navigate months (currently at February 2024) at (252, 396) on .ui-icon-circle-triangle-w
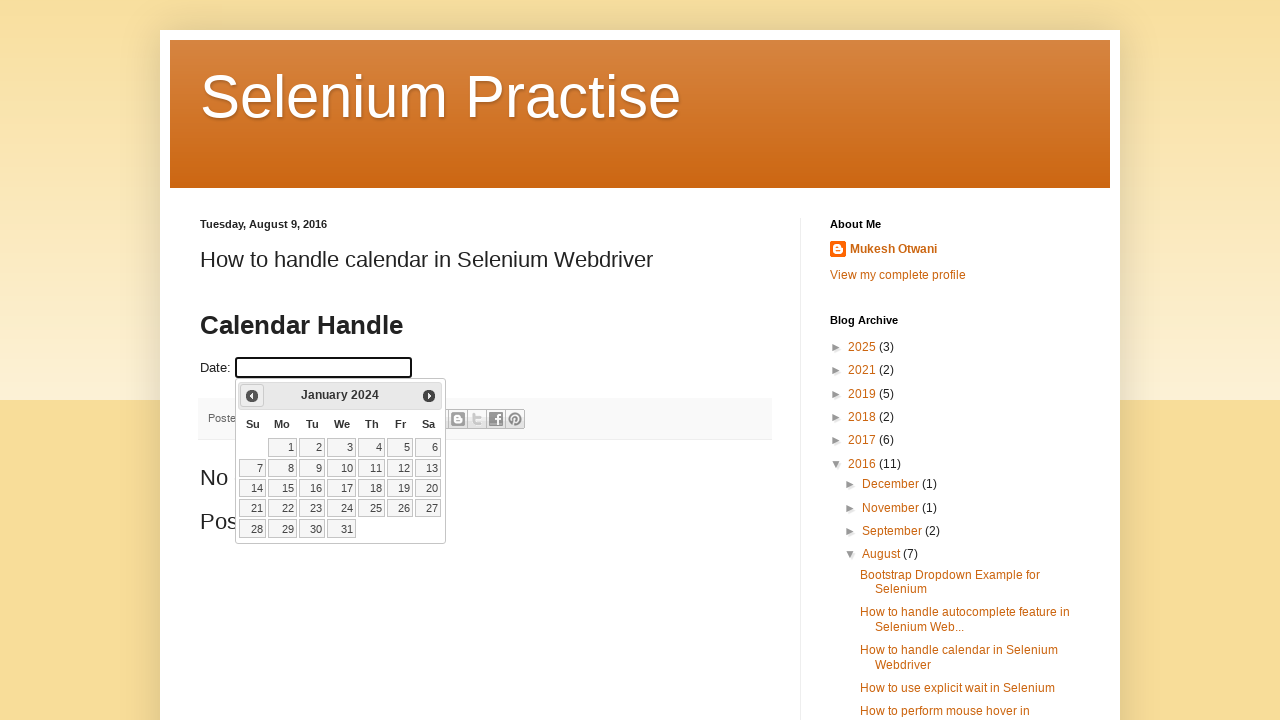

Clicked previous button to navigate months (currently at January 2024) at (252, 396) on .ui-icon-circle-triangle-w
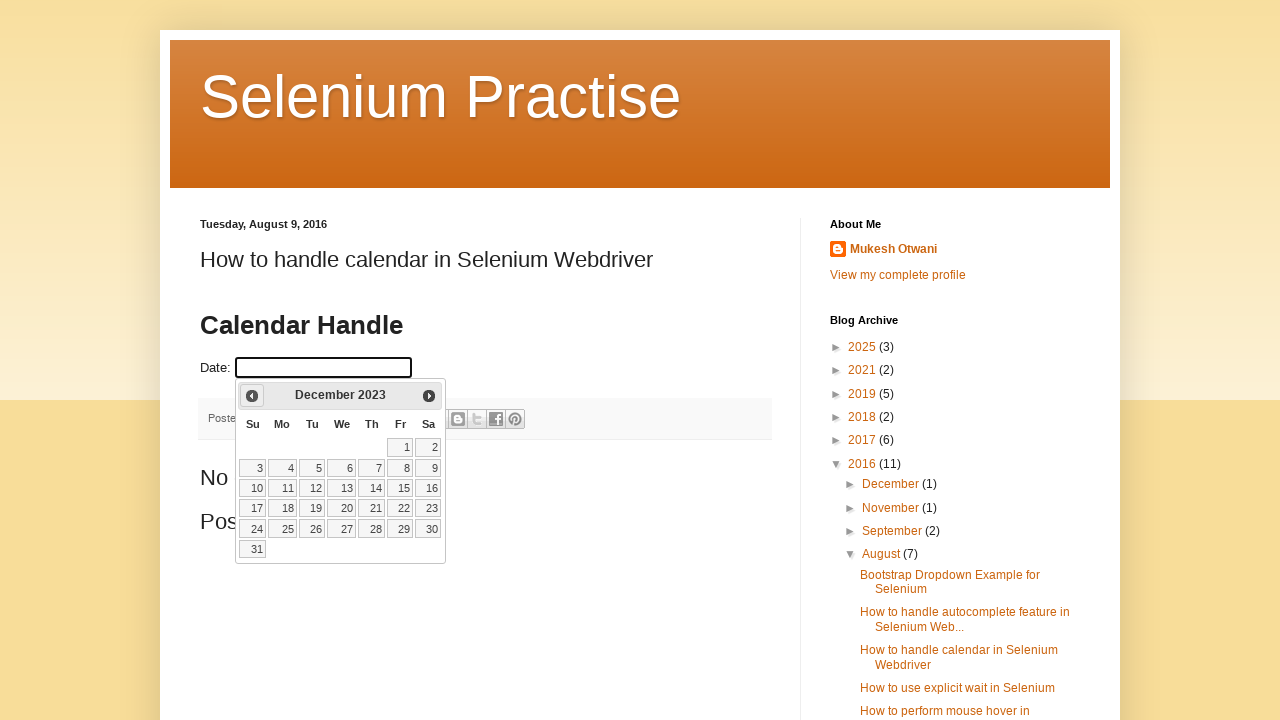

Clicked previous button to navigate months (currently at December 2023) at (252, 396) on .ui-icon-circle-triangle-w
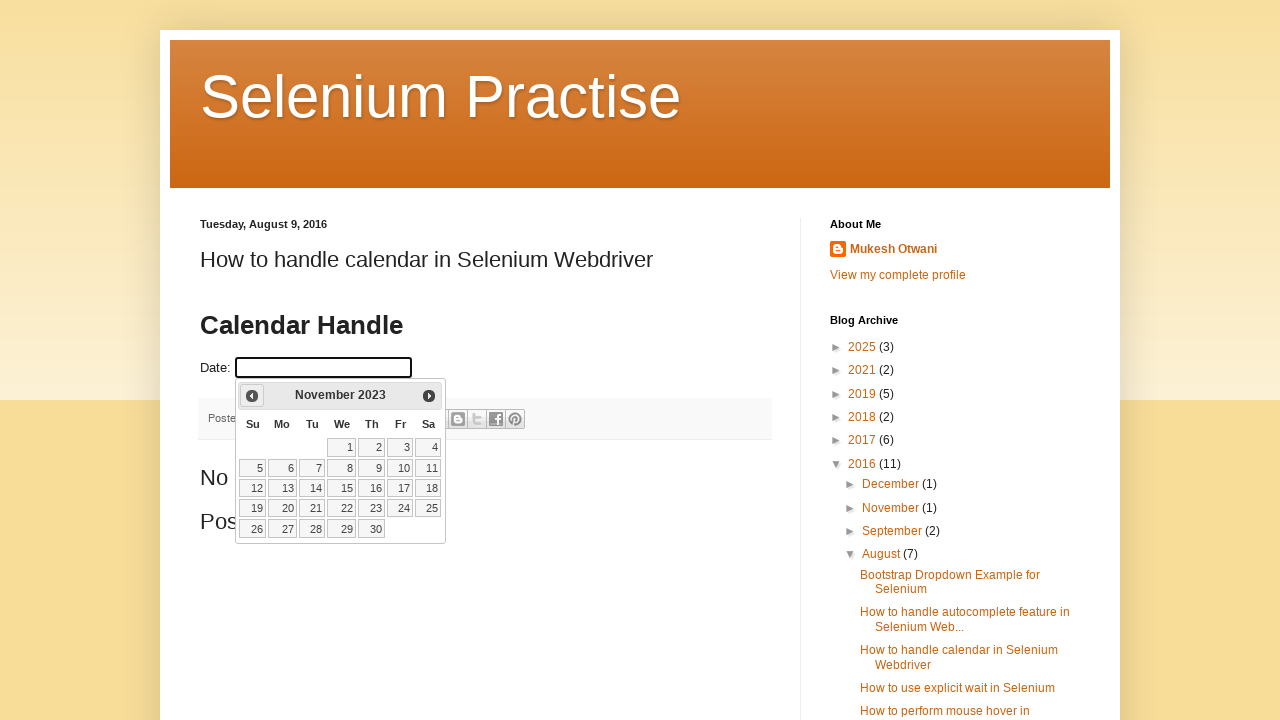

Clicked previous button to navigate months (currently at November 2023) at (252, 396) on .ui-icon-circle-triangle-w
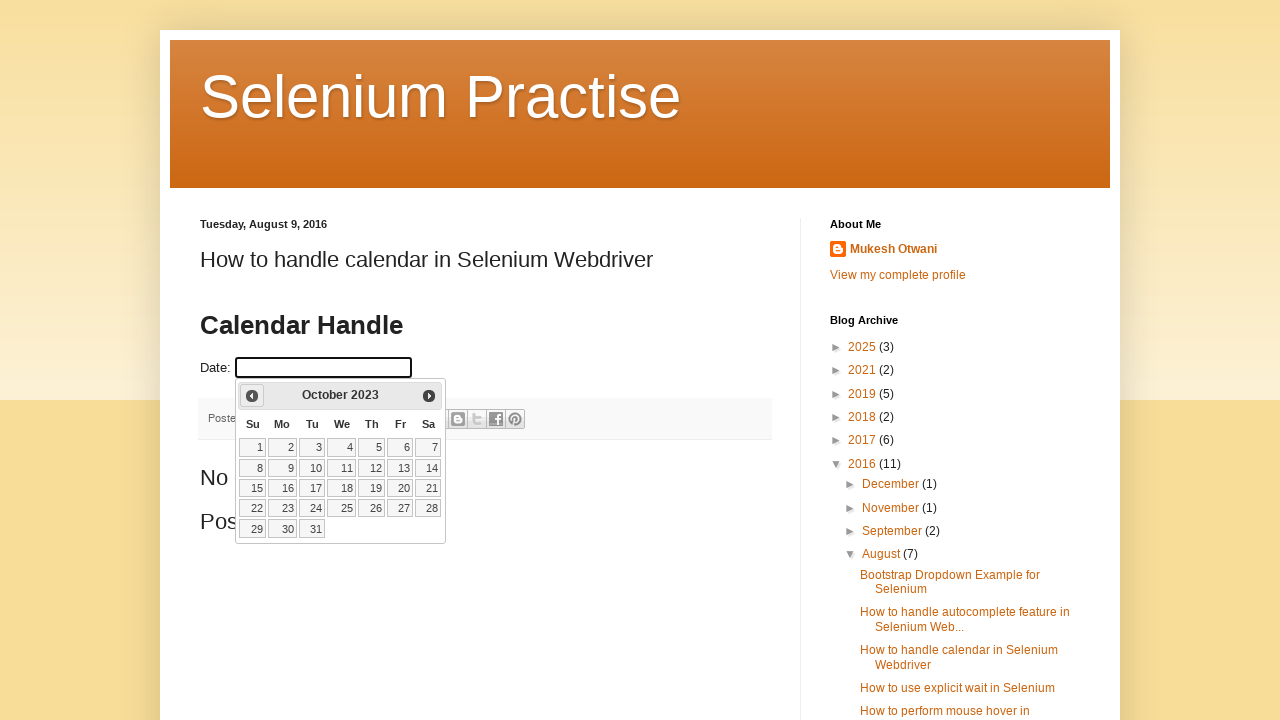

Clicked previous button to navigate months (currently at October 2023) at (252, 396) on .ui-icon-circle-triangle-w
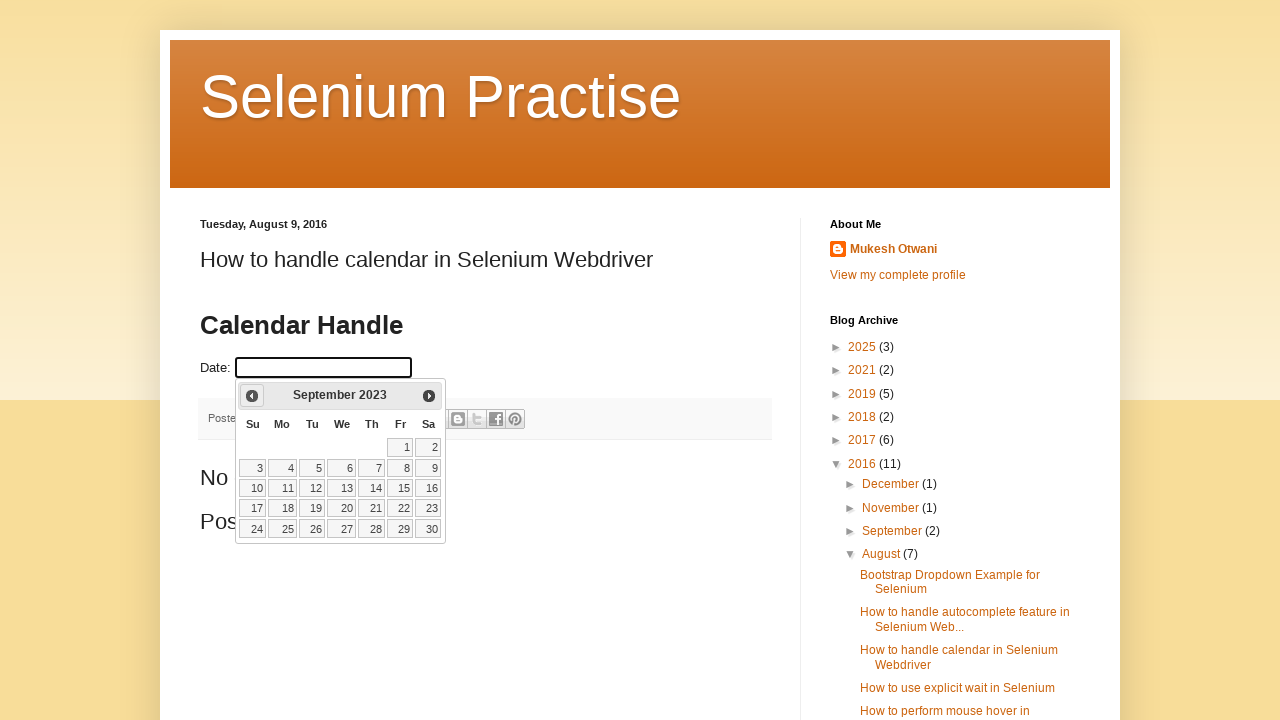

Clicked previous button to navigate months (currently at September 2023) at (252, 396) on .ui-icon-circle-triangle-w
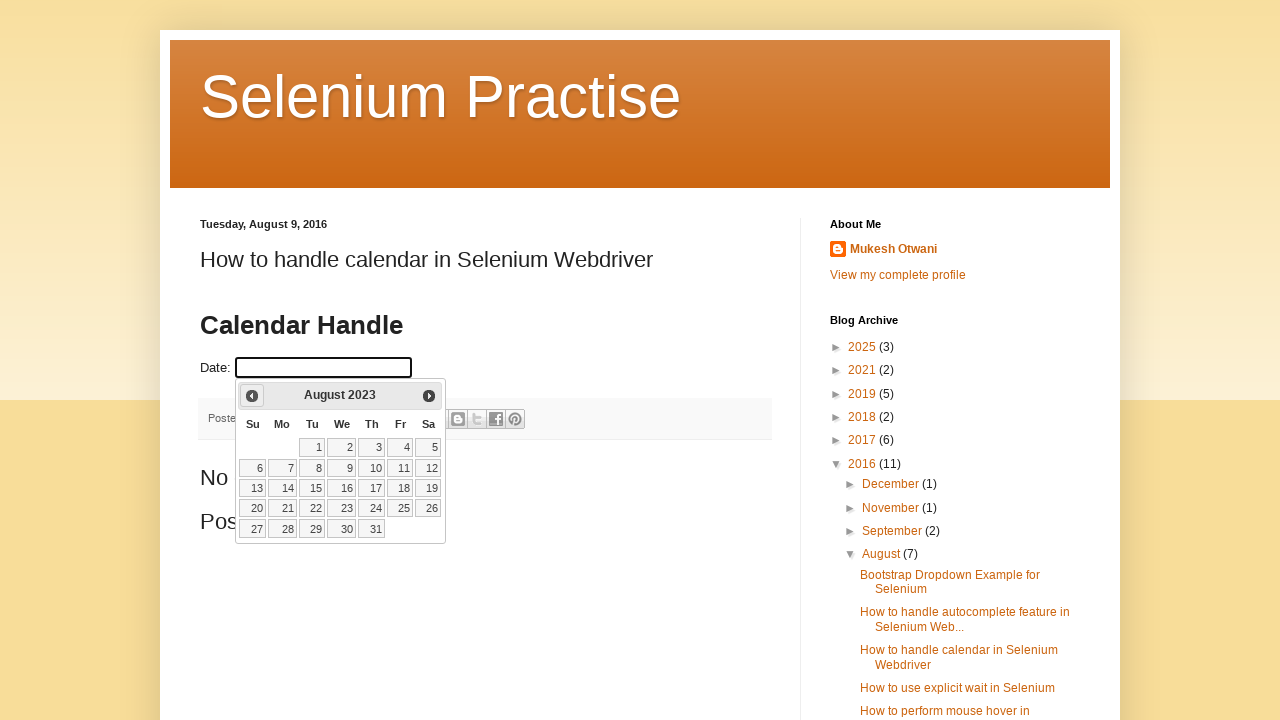

Clicked previous button to navigate months (currently at August 2023) at (252, 396) on .ui-icon-circle-triangle-w
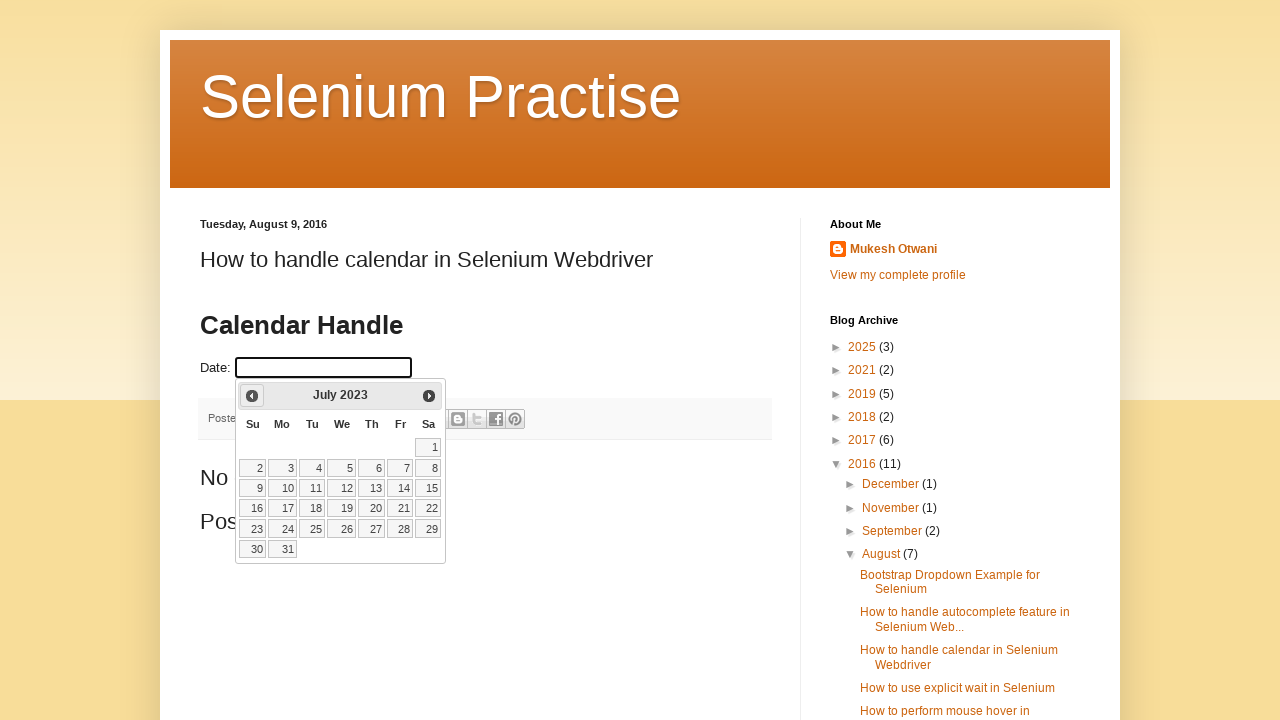

Navigated to July 2023
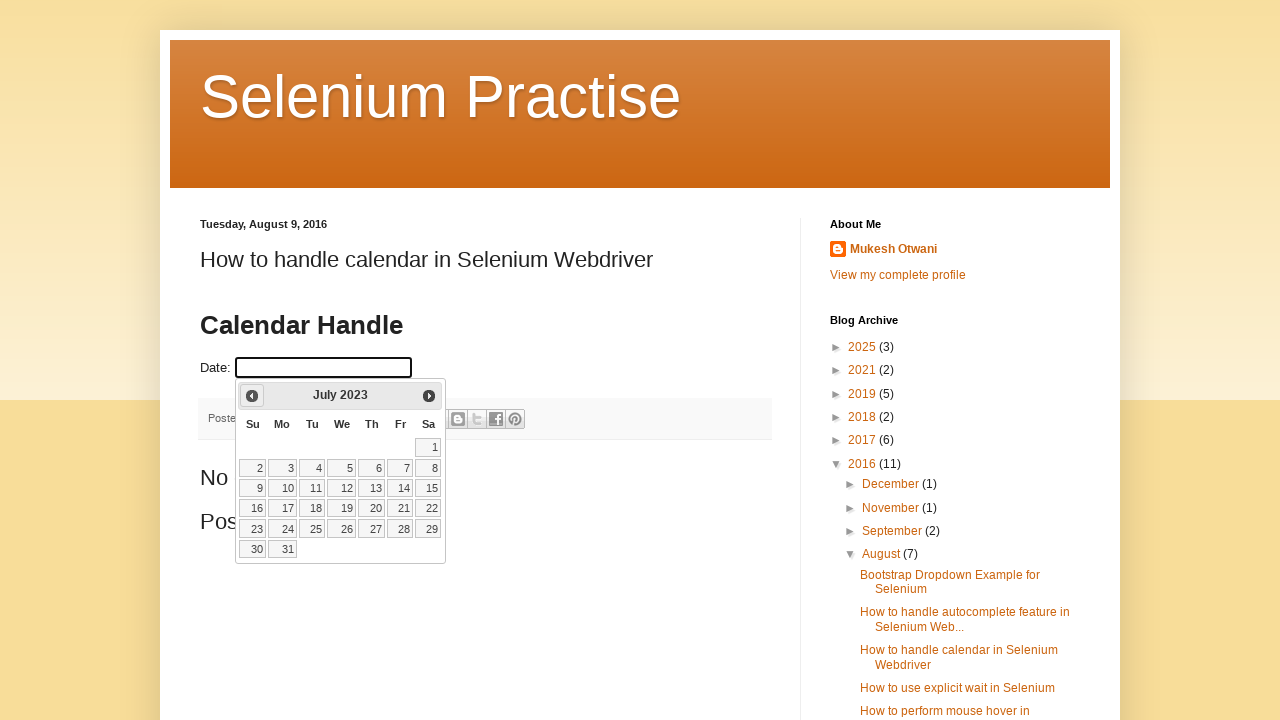

Selected July 31, 2023 at (282, 549) on xpath=//a[text()='31']
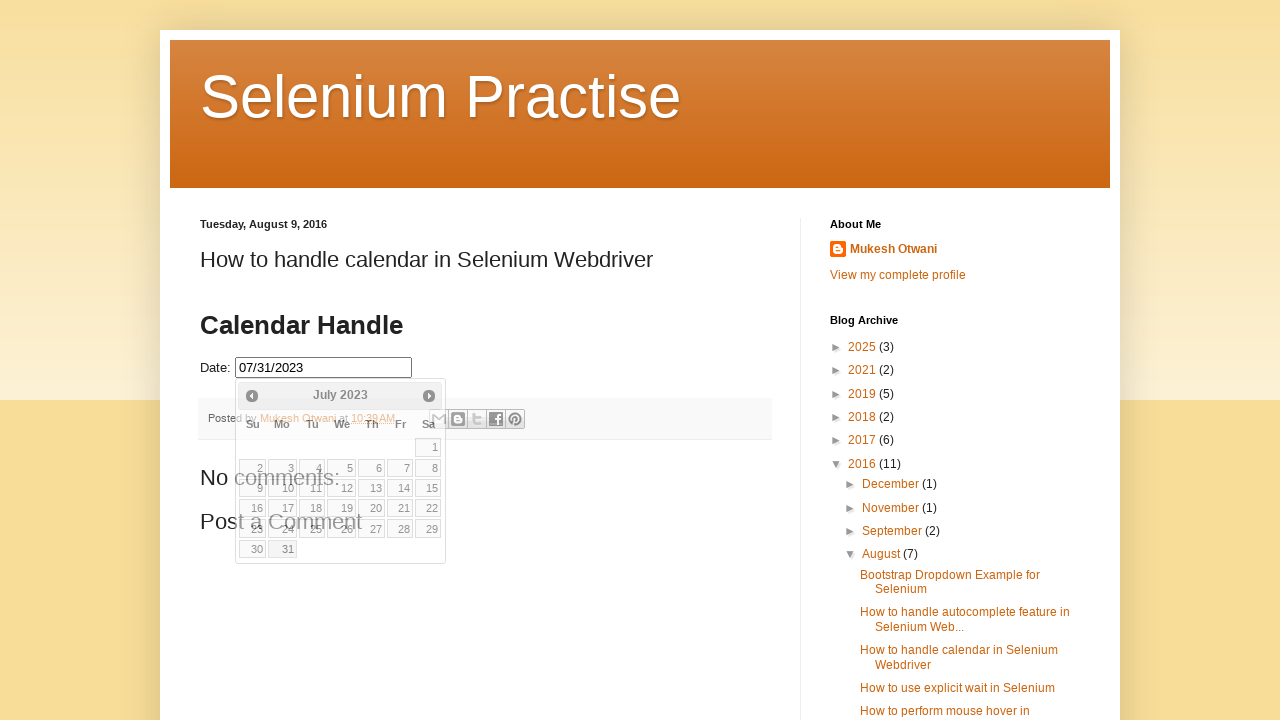

Clicked on date picker input field again at (324, 368) on input#datepicker
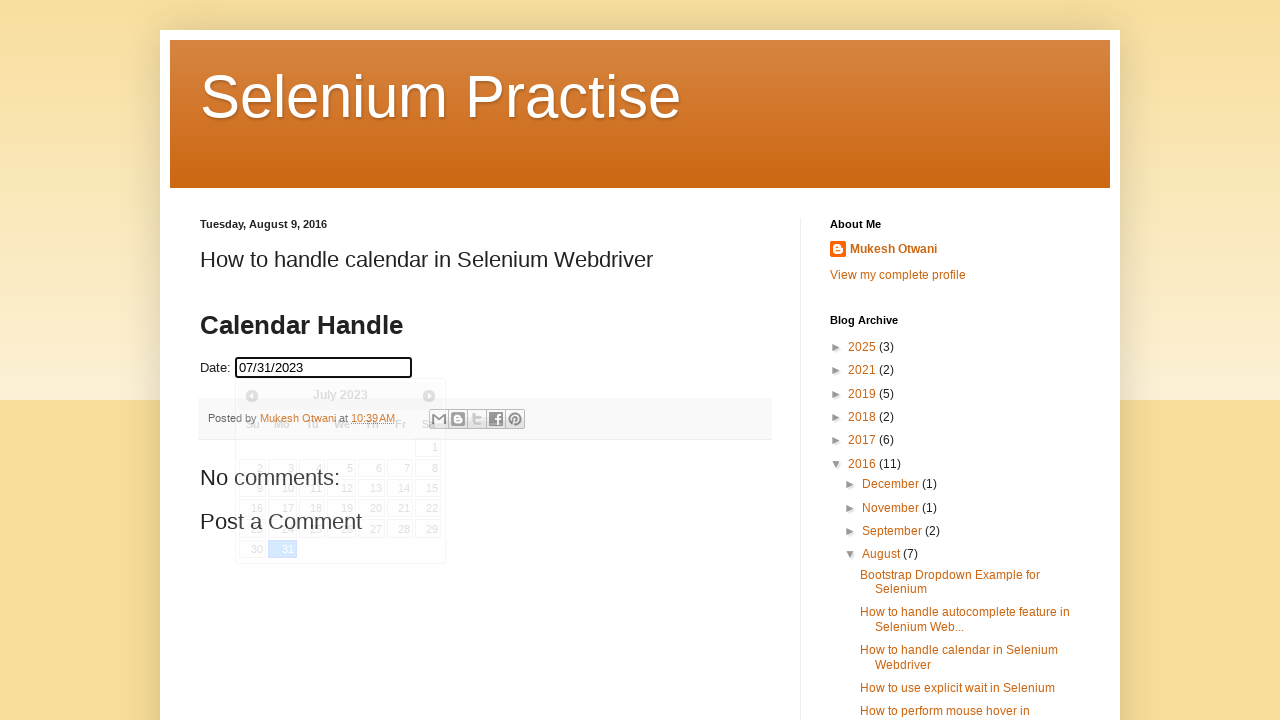

Cleared the date picker input field on input#datepicker
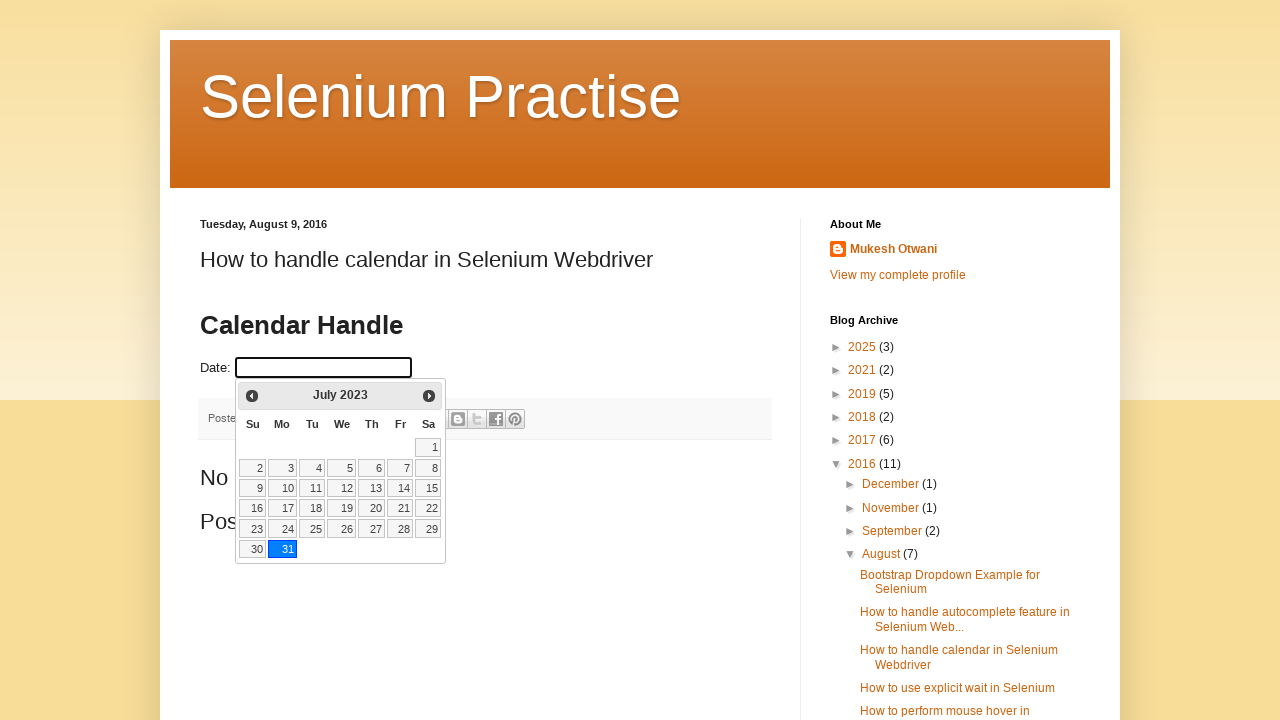

Calendar date picker reappeared
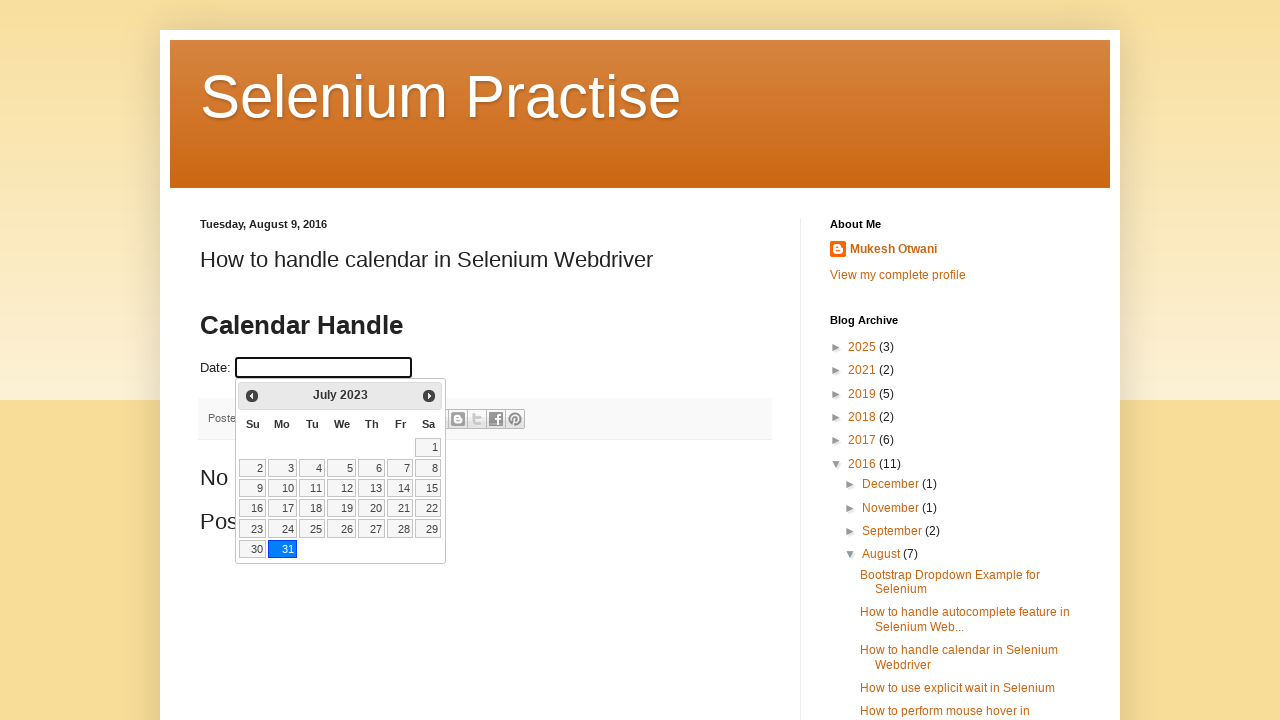

Clicked previous button to navigate months (currently at July 2023) at (252, 396) on .ui-icon-circle-triangle-w
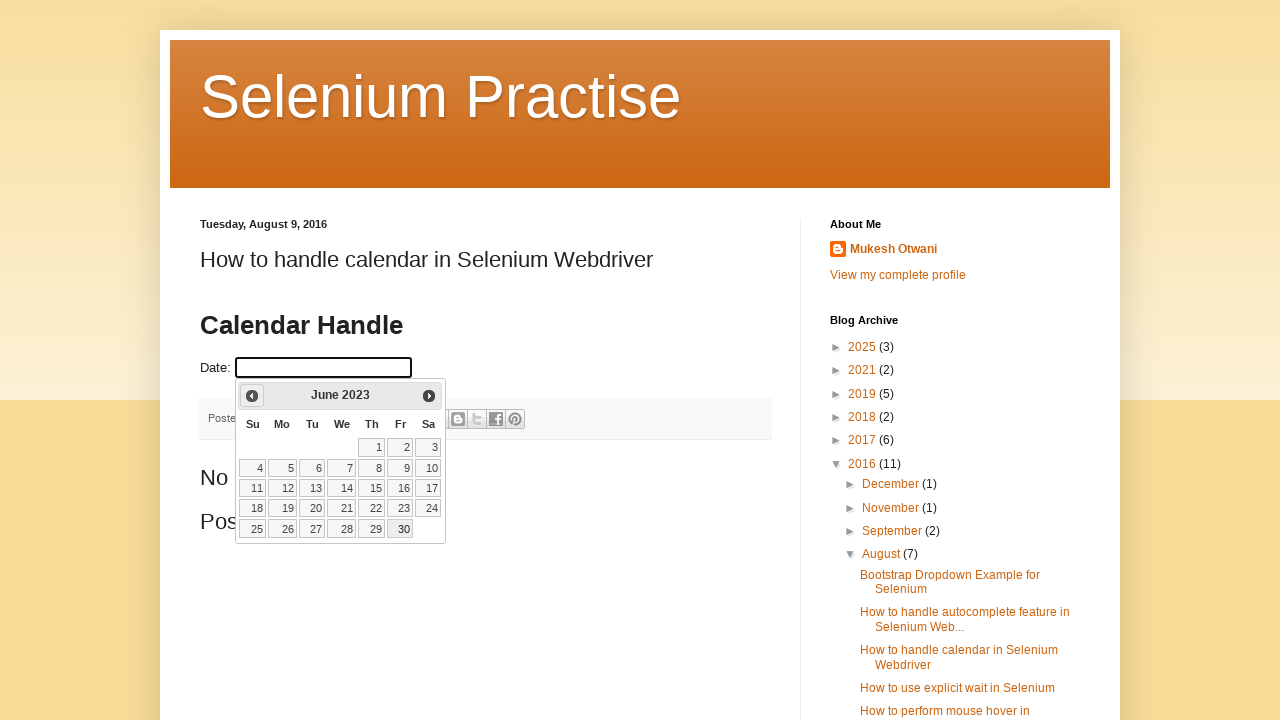

Clicked previous button to navigate months (currently at June 2023) at (252, 396) on .ui-icon-circle-triangle-w
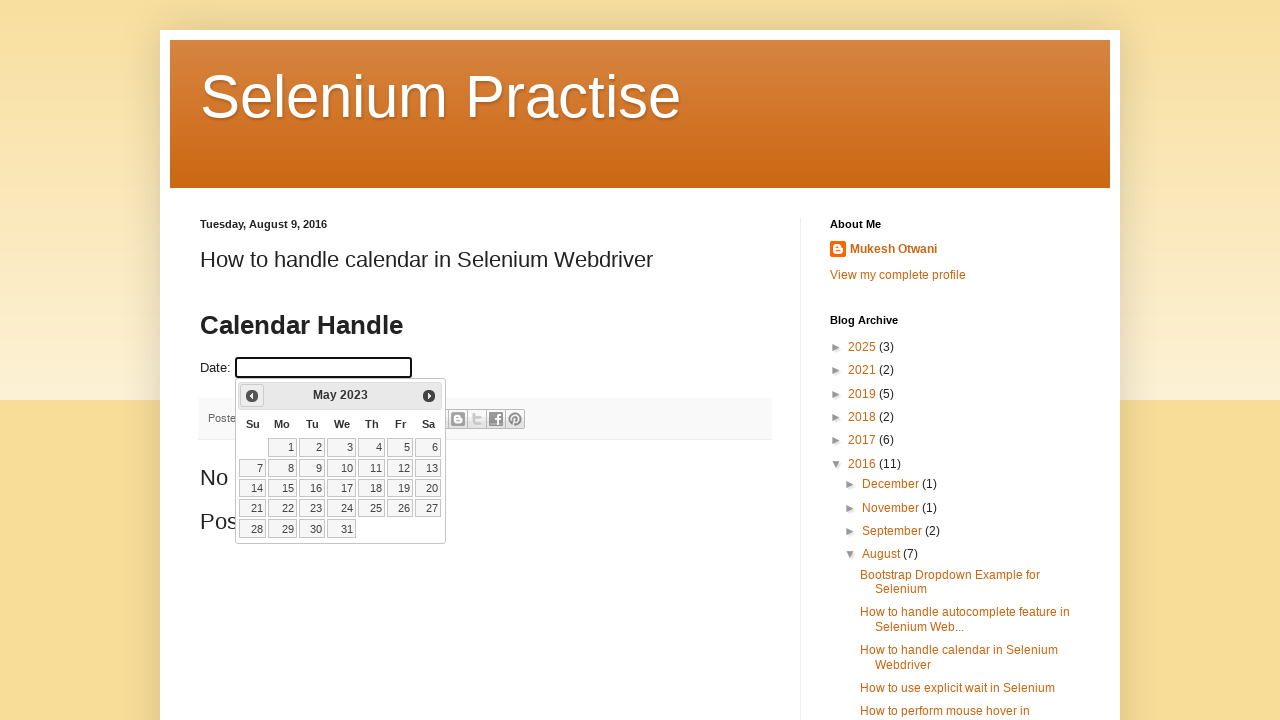

Clicked previous button to navigate months (currently at May 2023) at (252, 396) on .ui-icon-circle-triangle-w
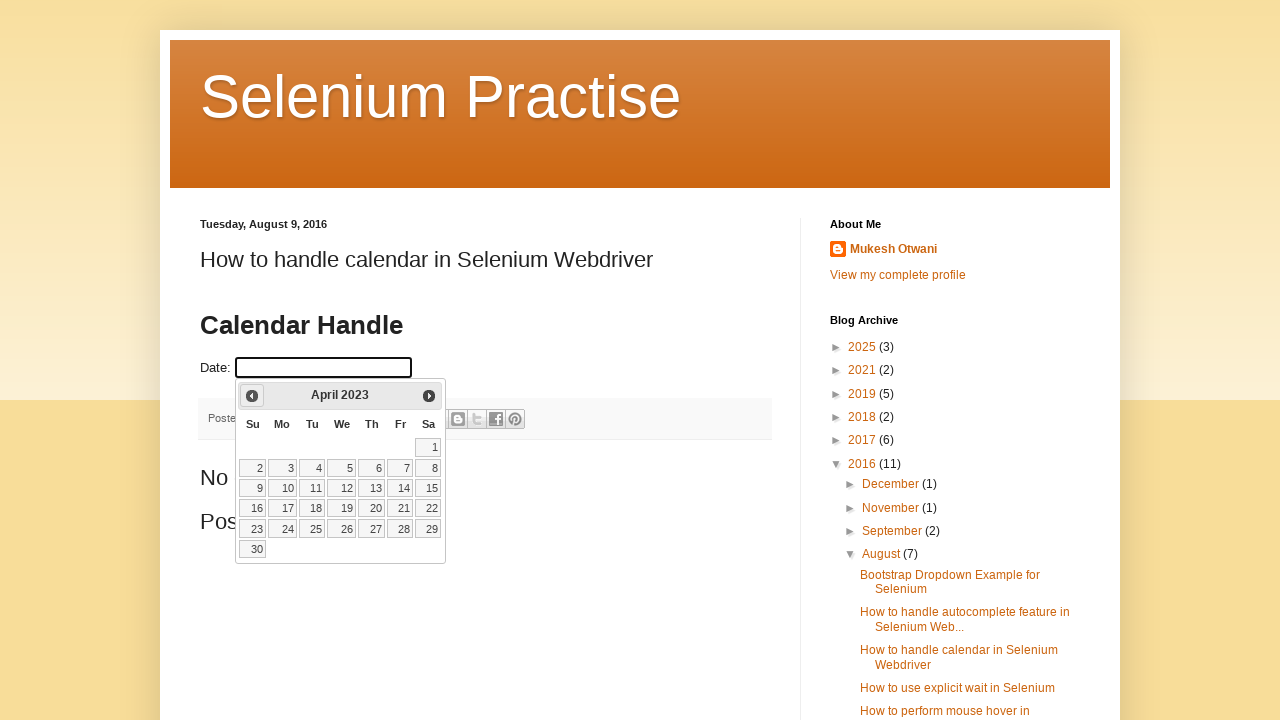

Clicked previous button to navigate months (currently at April 2023) at (252, 396) on .ui-icon-circle-triangle-w
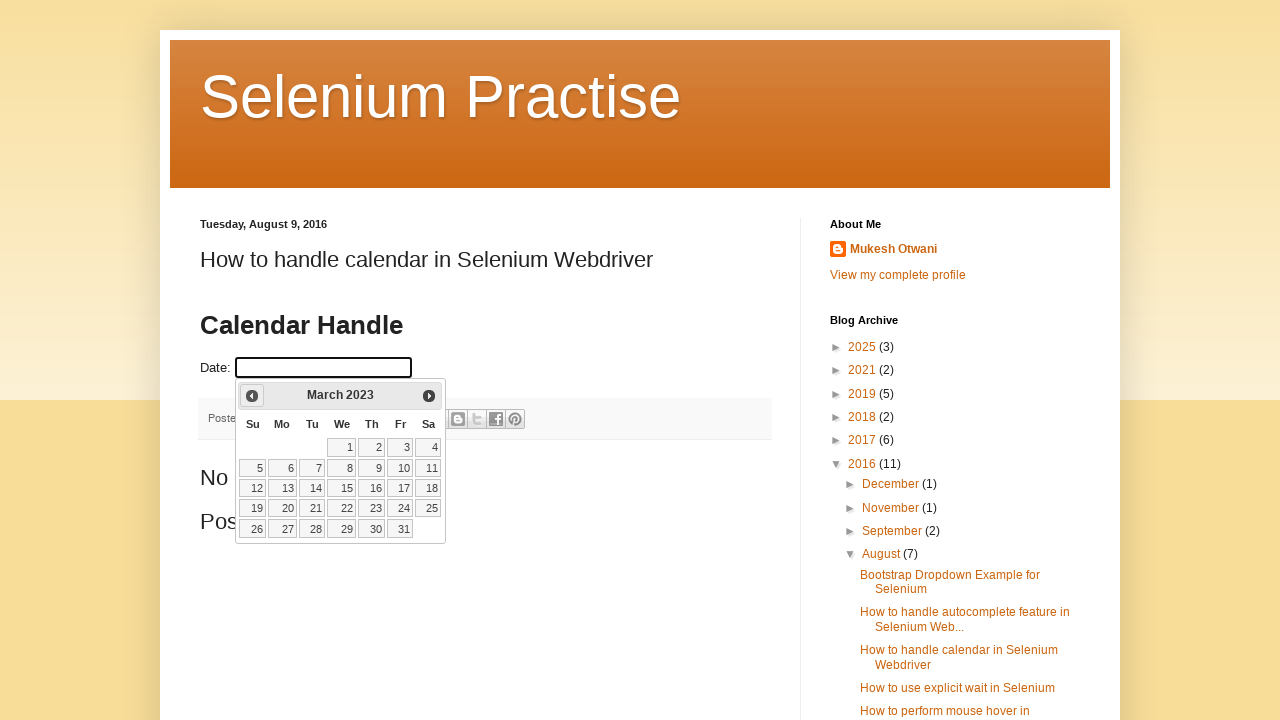

Clicked previous button to navigate months (currently at March 2023) at (252, 396) on .ui-icon-circle-triangle-w
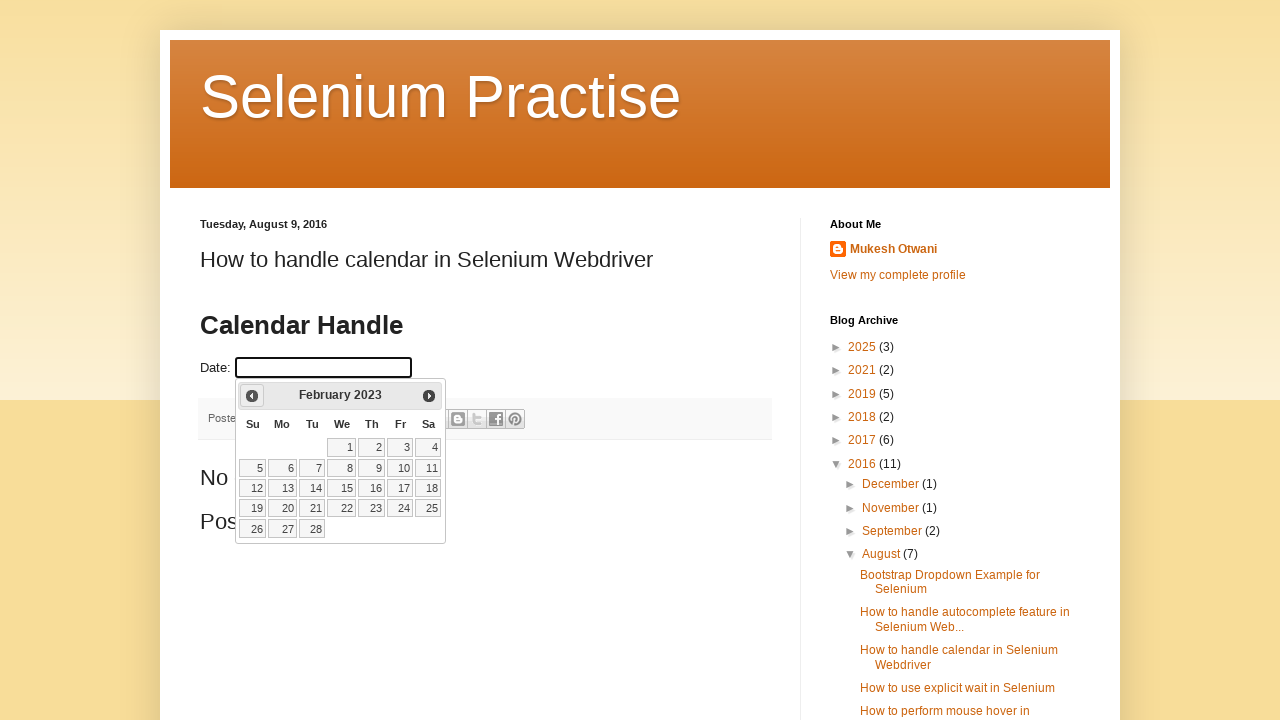

Clicked previous button to navigate months (currently at February 2023) at (252, 396) on .ui-icon-circle-triangle-w
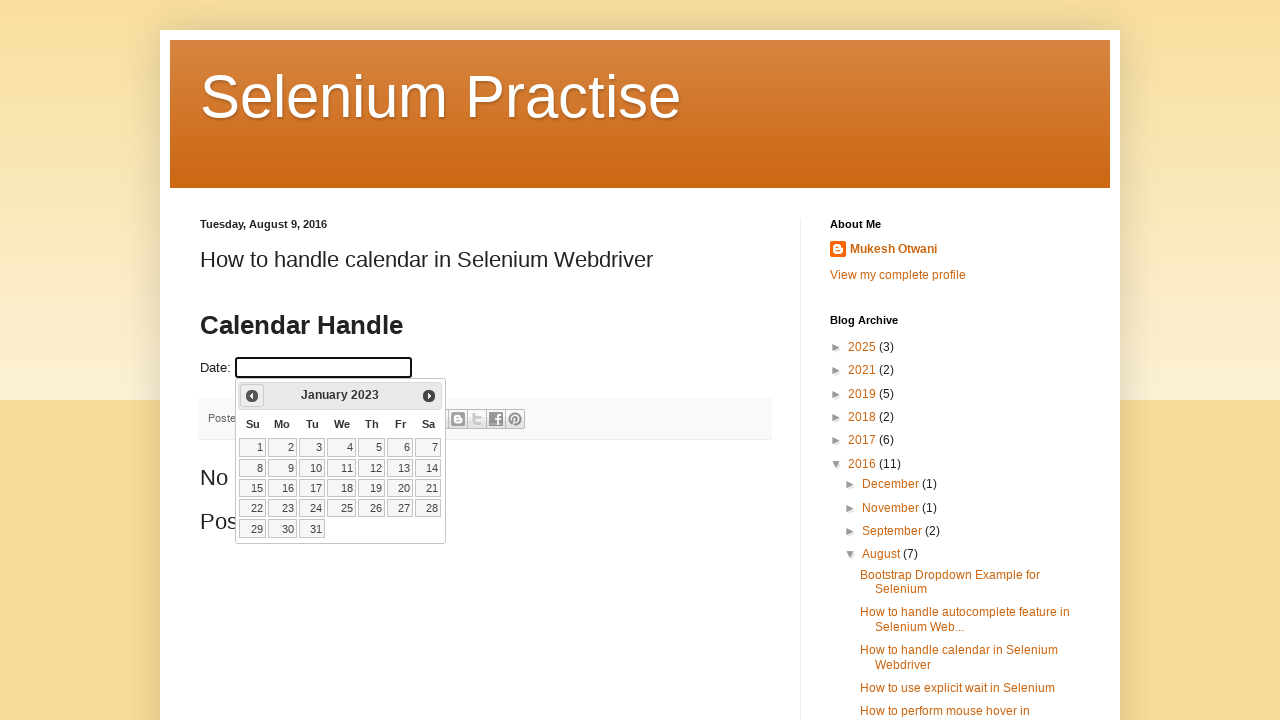

Navigated to January 2023
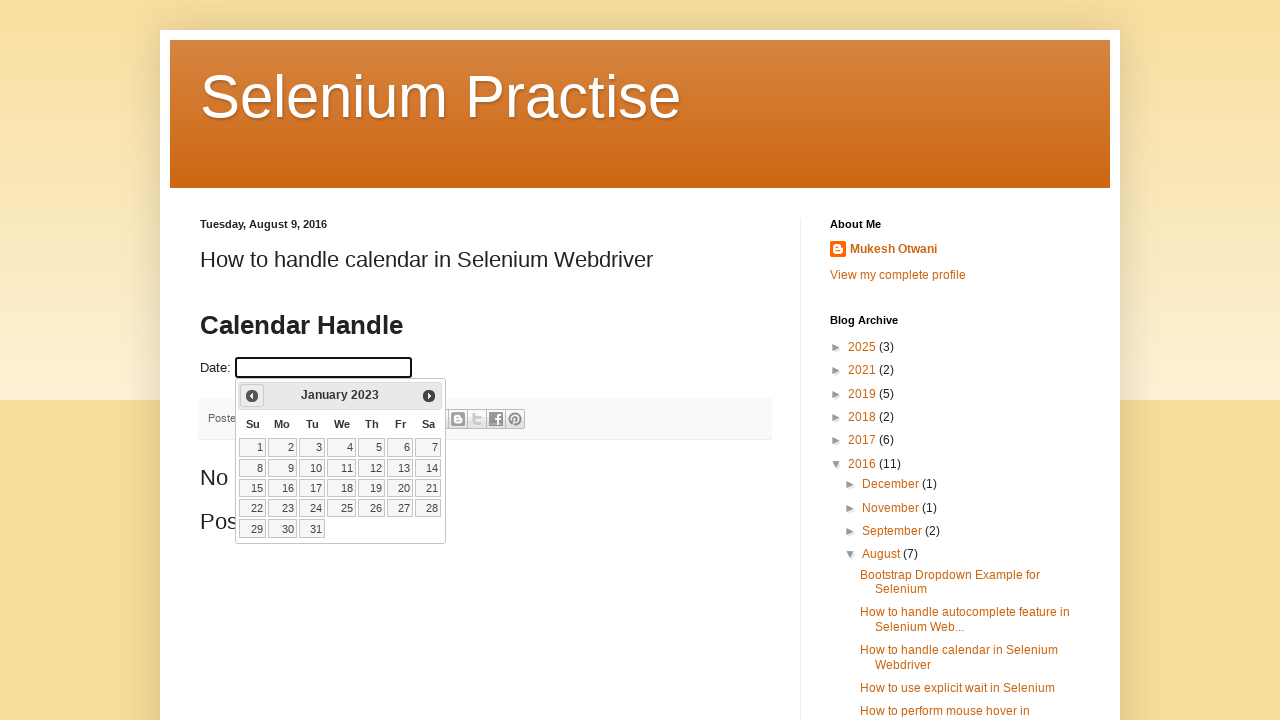

Selected January 1, 2023 at (253, 447) on xpath=//a[text()='1']
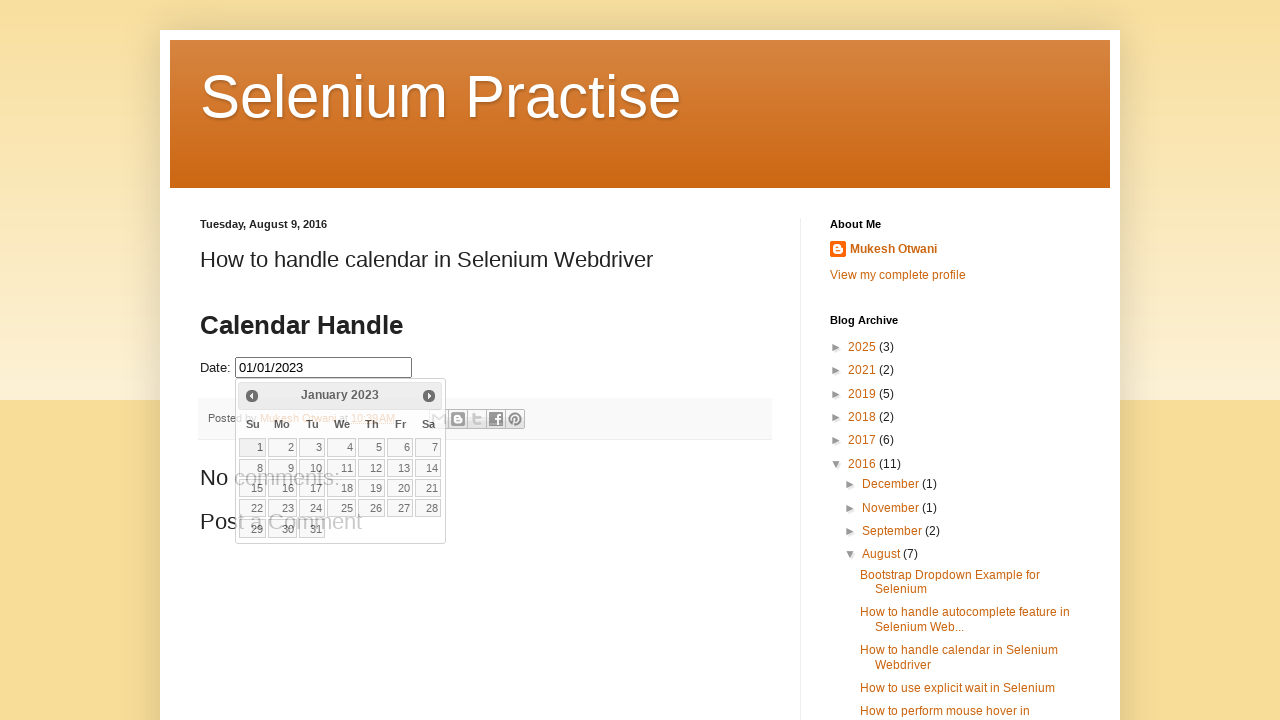

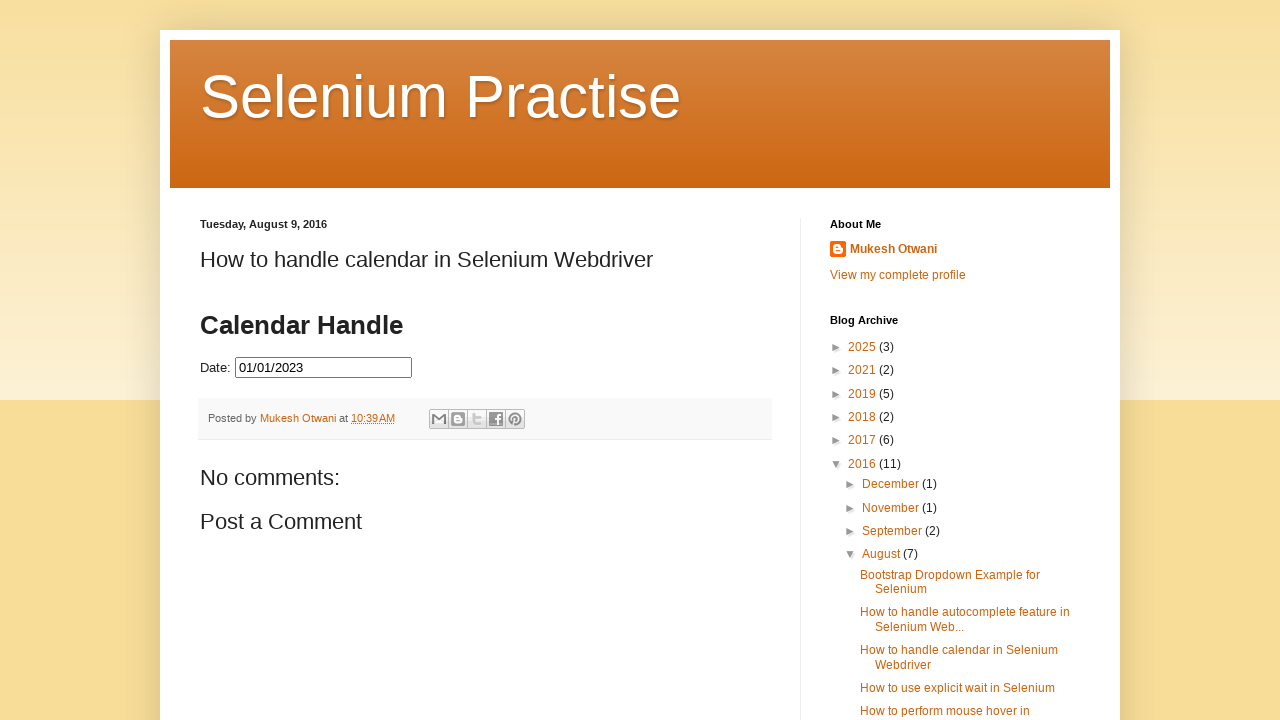